Tests a web table form by adding 10 records with randomly generated names, ages, and countries using a form with text inputs and a dropdown selector.

Starting URL: https://claruswaysda.github.io/addRecordWebTable.html

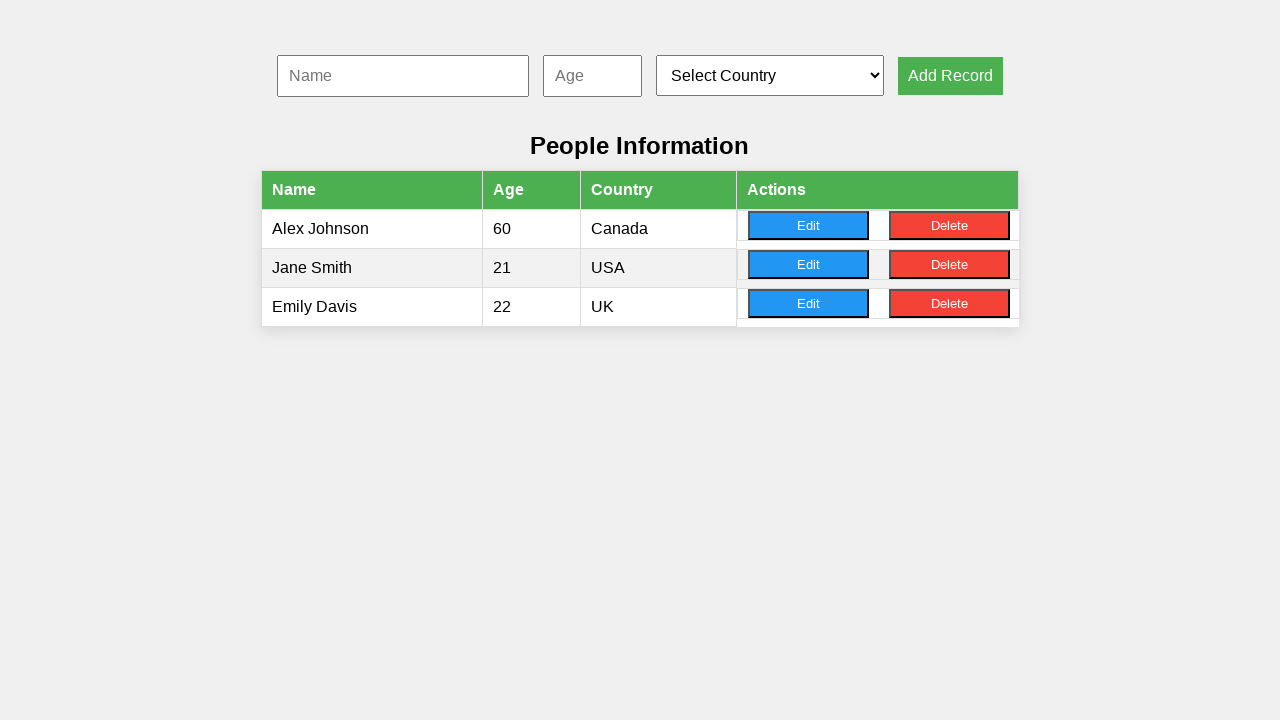

Filled name input with 'John Smith' on #nameInput
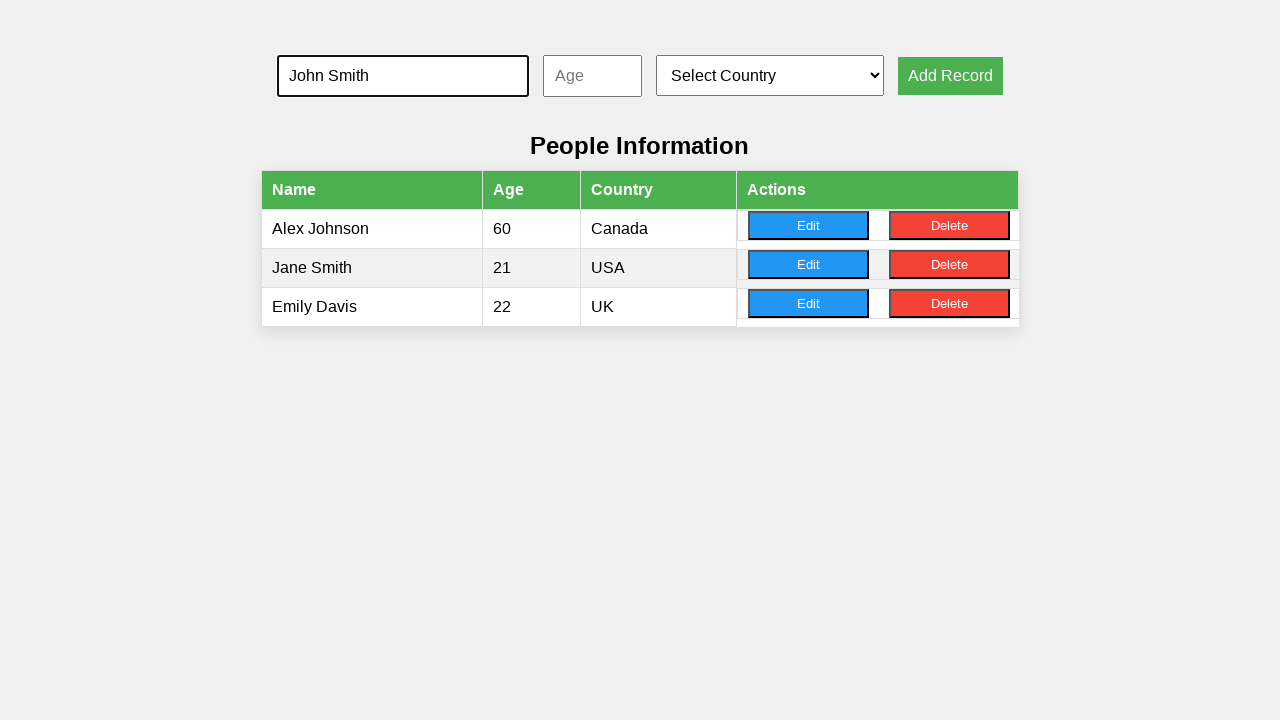

Filled age input with '64' on #ageInput
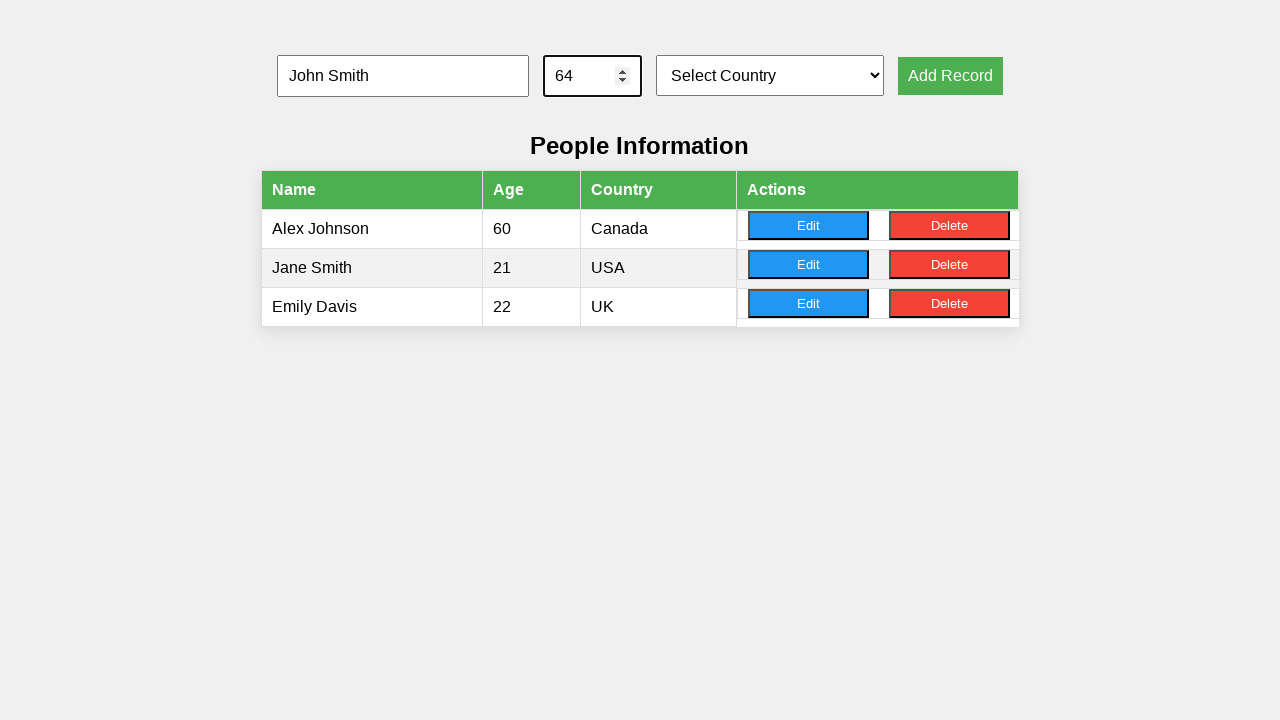

Selected country at dropdown index 2 on #countrySelect
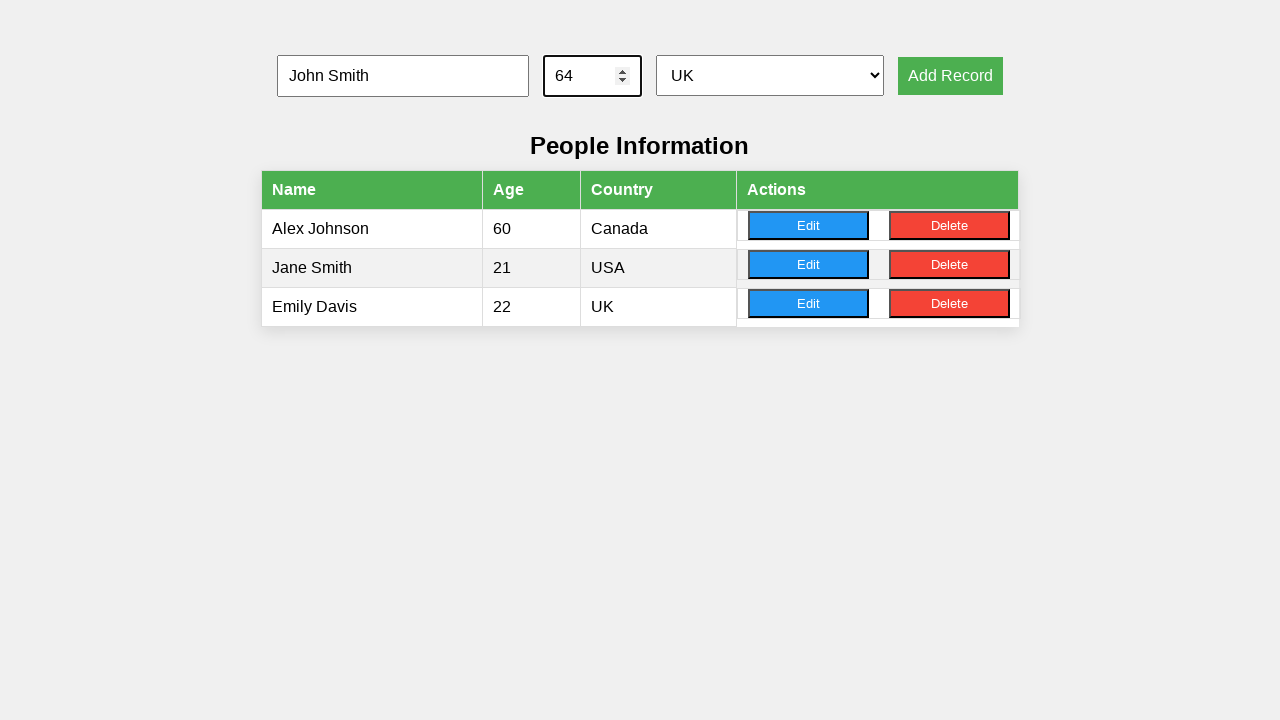

Clicked Add button to submit record 1 of 10 at (950, 76) on button[onclick='addRecord()']
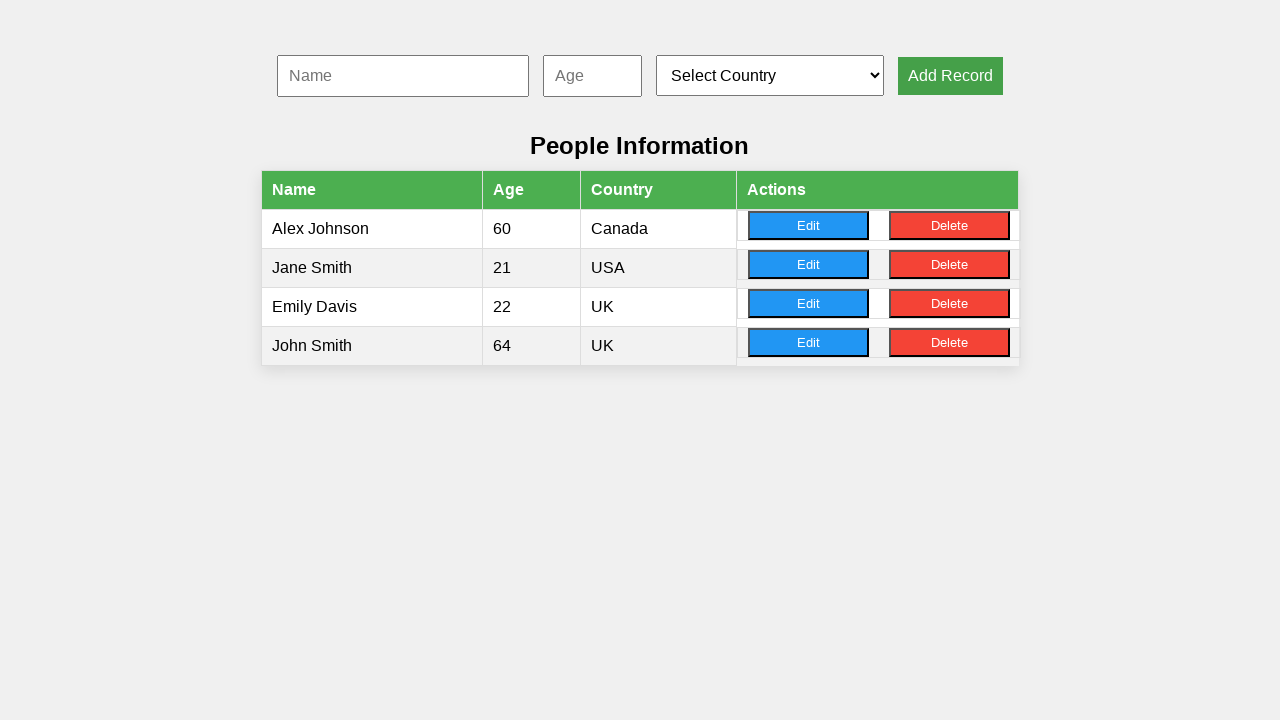

Filled name input with 'Maria Garcia' on #nameInput
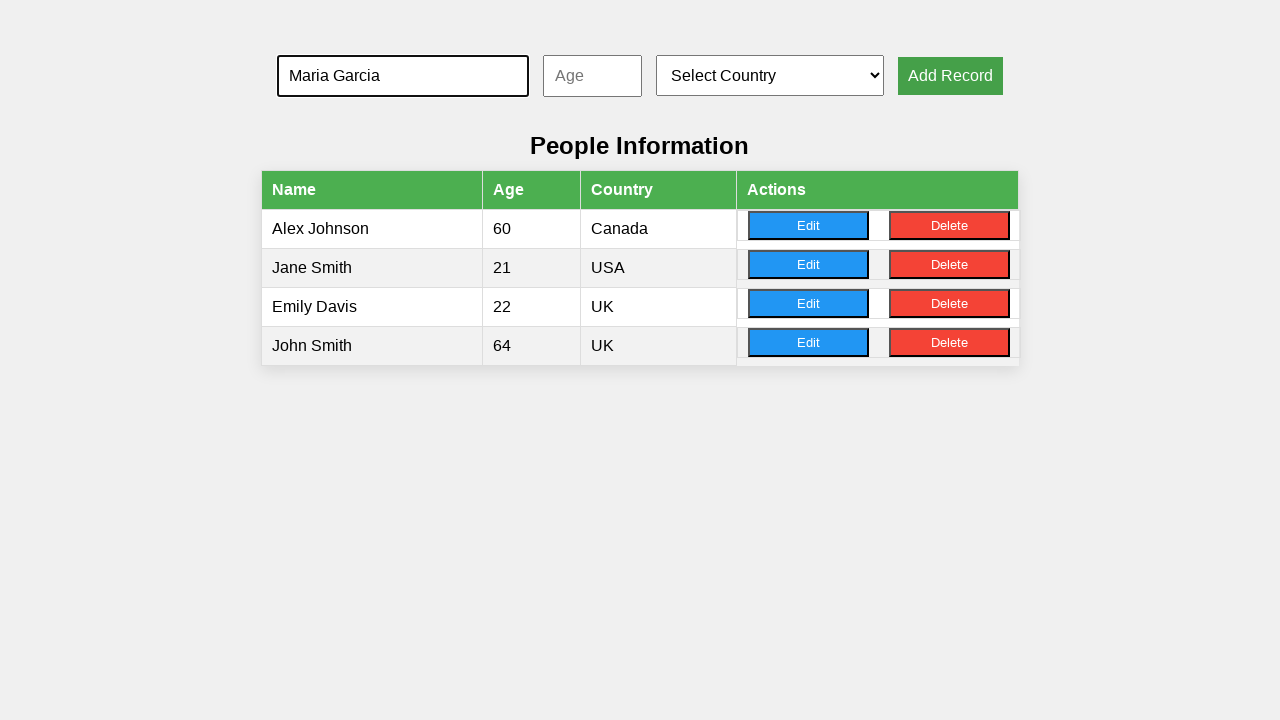

Filled age input with '20' on #ageInput
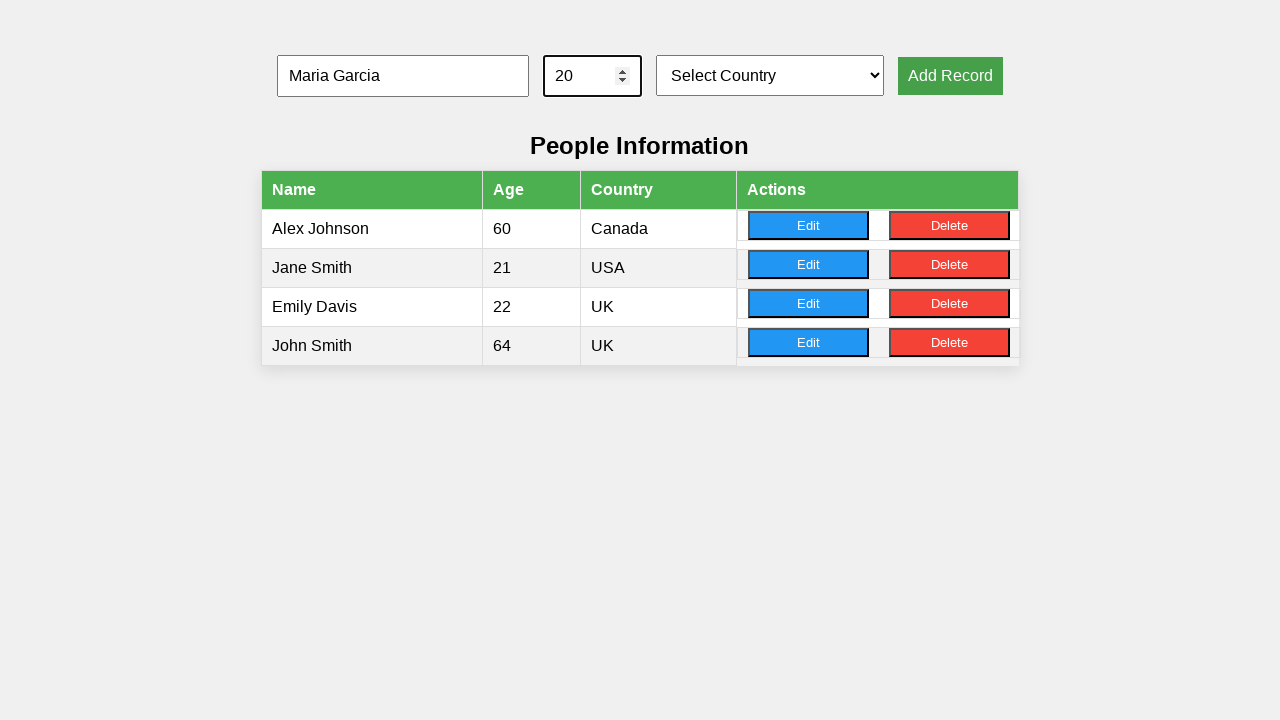

Selected country at dropdown index 1 on #countrySelect
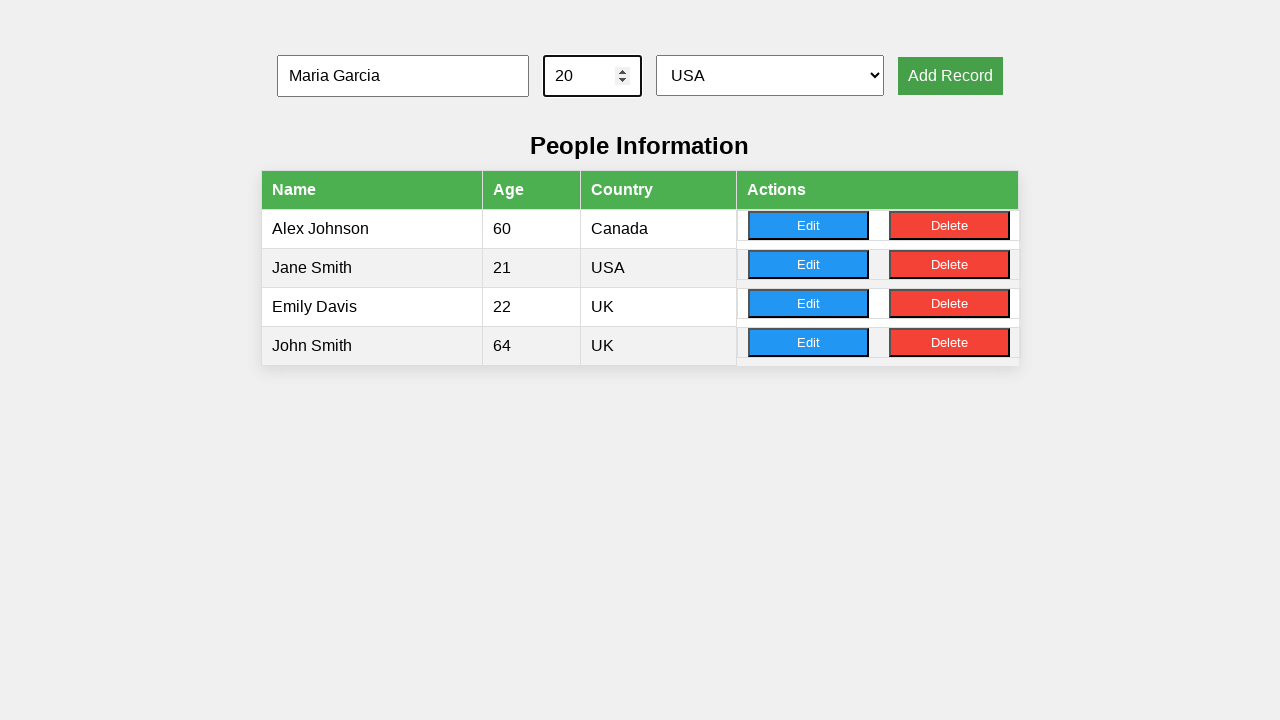

Clicked Add button to submit record 2 of 10 at (950, 76) on button[onclick='addRecord()']
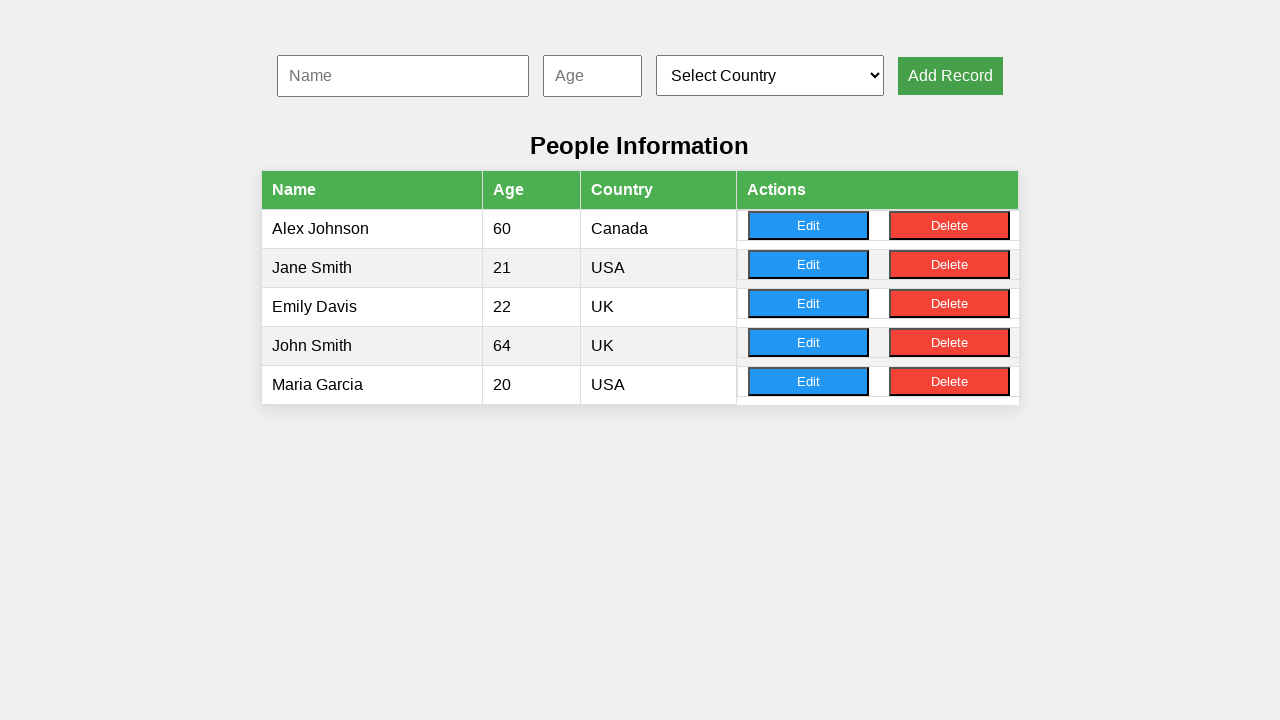

Filled name input with 'James Johnson' on #nameInput
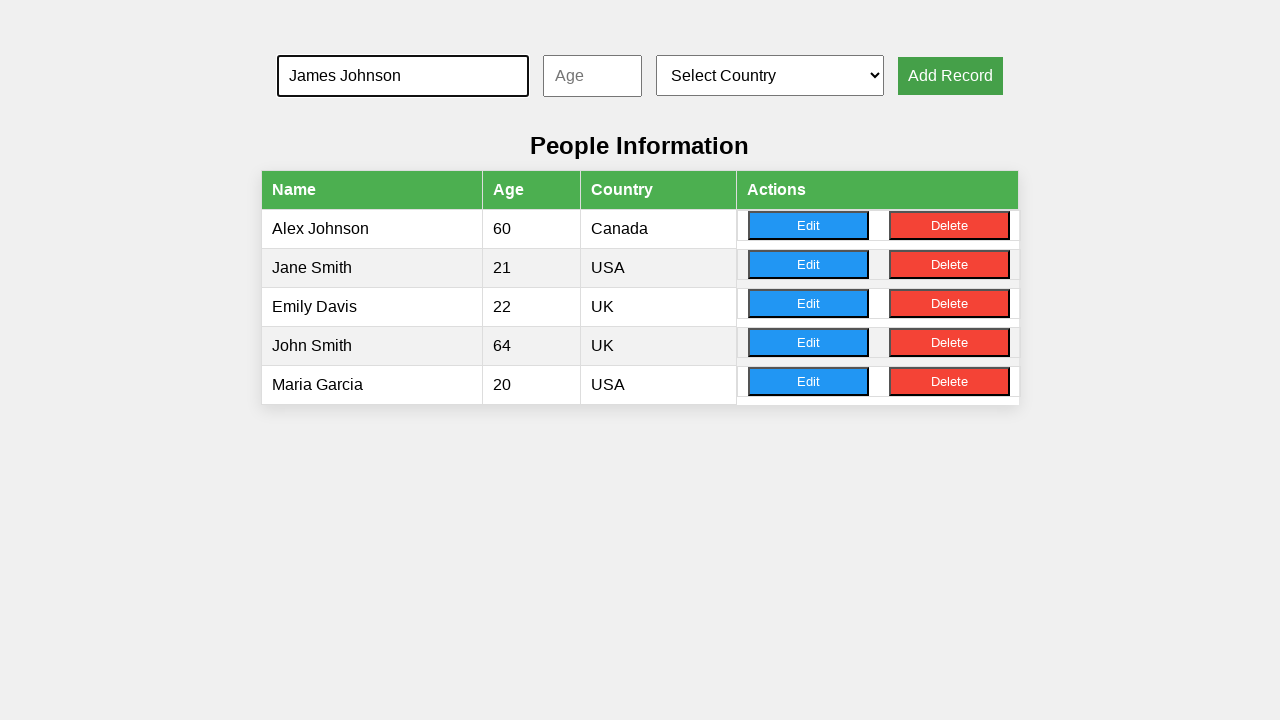

Filled age input with '47' on #ageInput
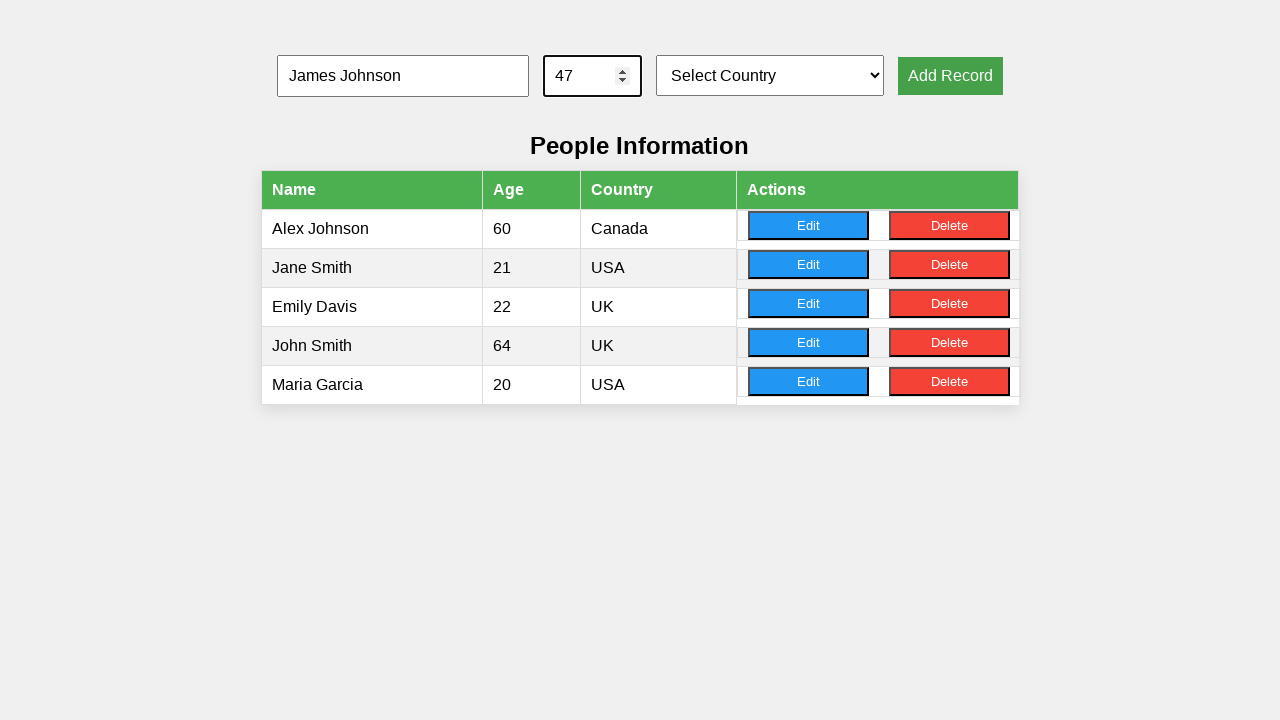

Selected country at dropdown index 1 on #countrySelect
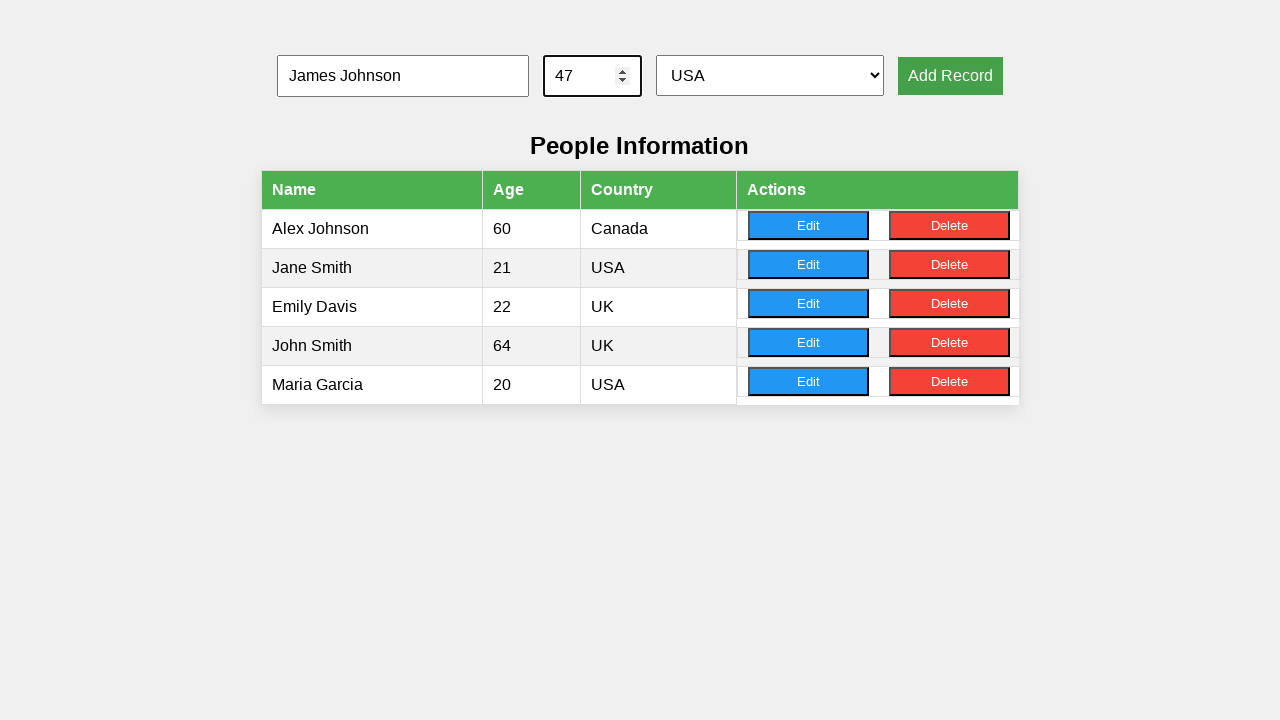

Clicked Add button to submit record 3 of 10 at (950, 76) on button[onclick='addRecord()']
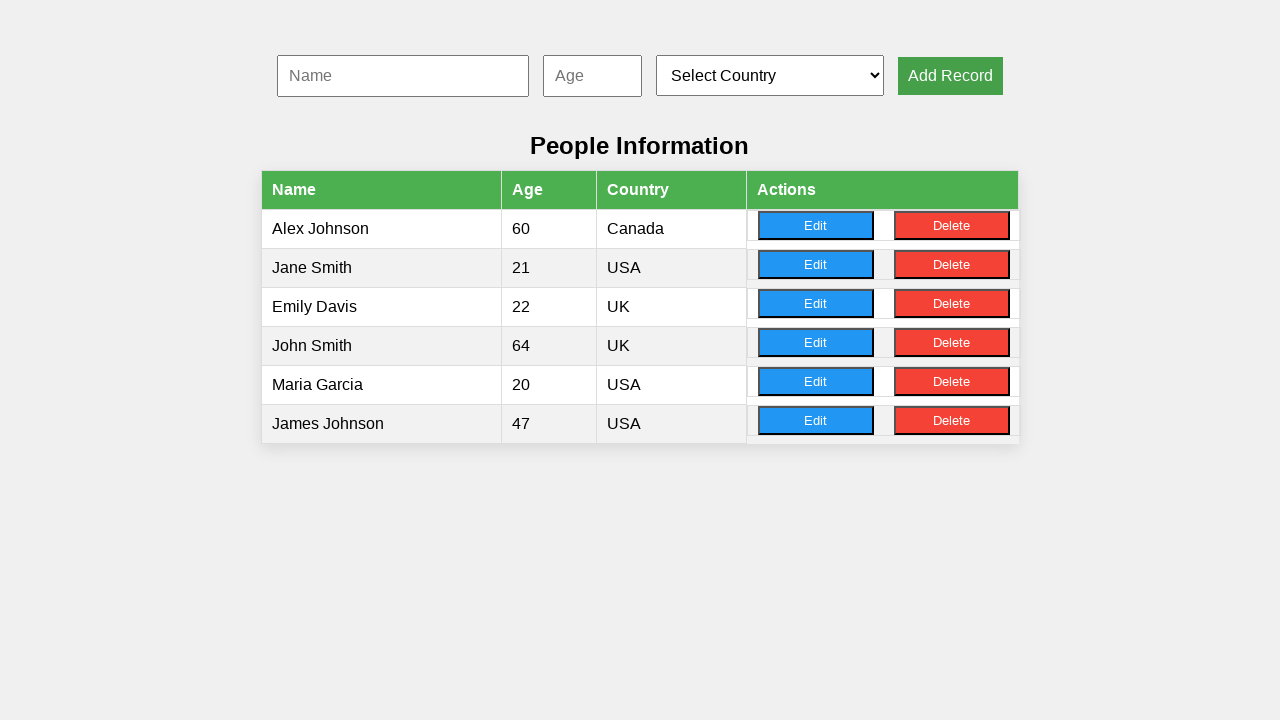

Filled name input with 'Emma Wilson' on #nameInput
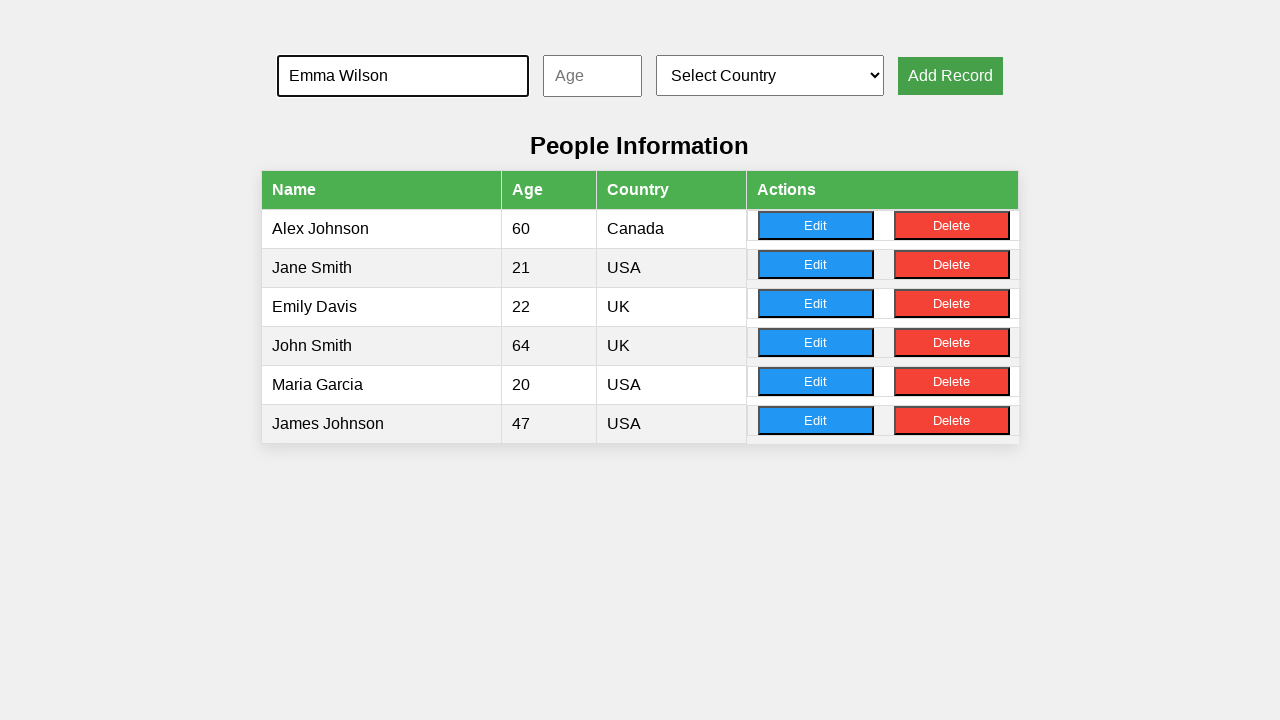

Filled age input with '28' on #ageInput
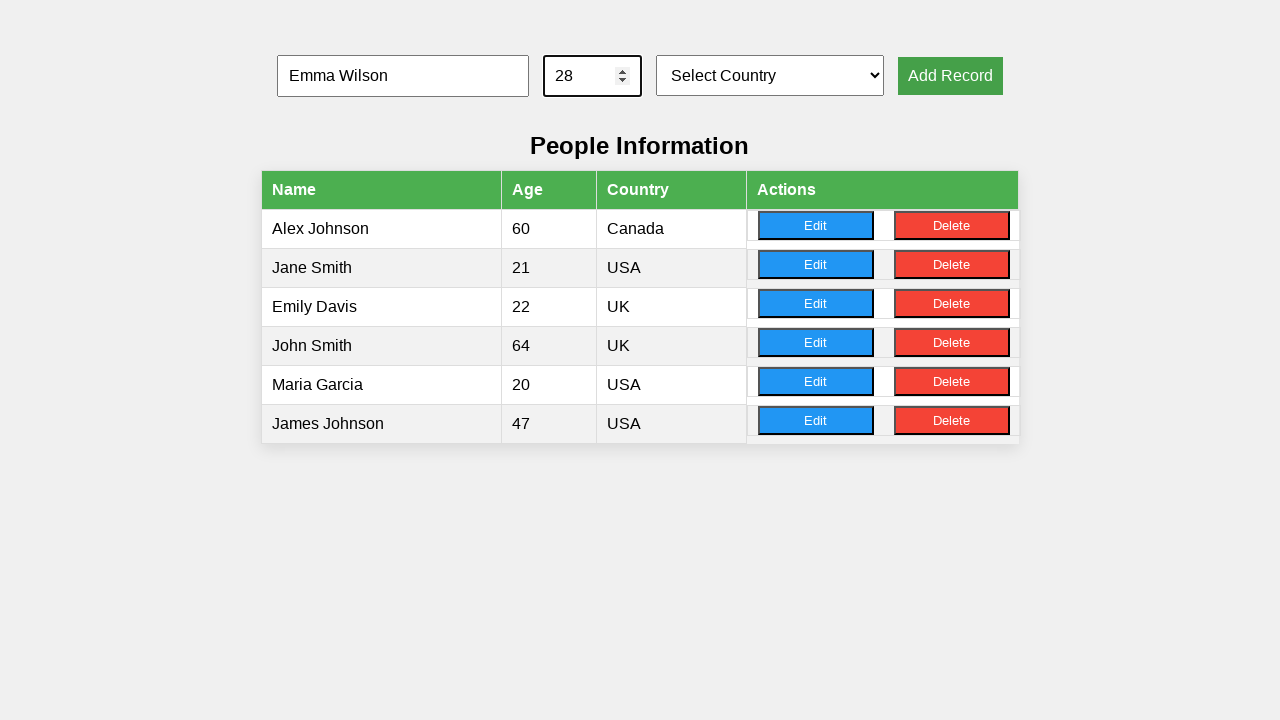

Selected country at dropdown index 2 on #countrySelect
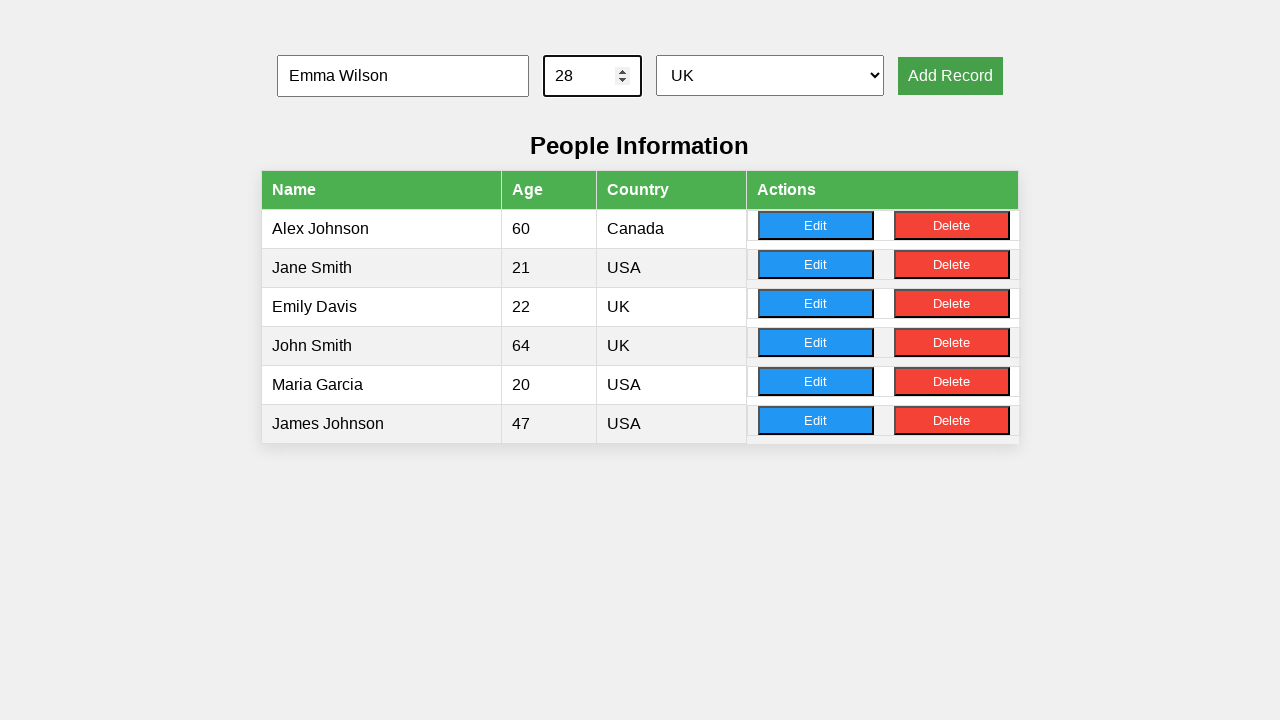

Clicked Add button to submit record 4 of 10 at (950, 76) on button[onclick='addRecord()']
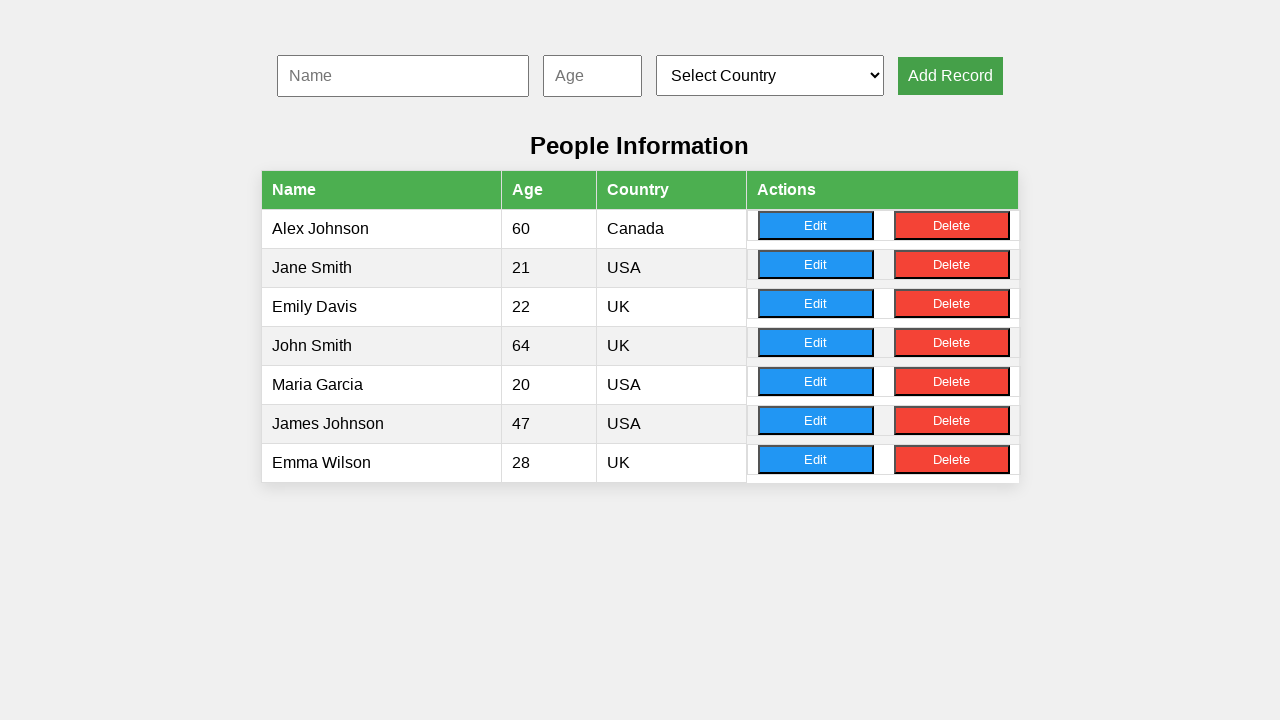

Filled name input with 'Michael Brown' on #nameInput
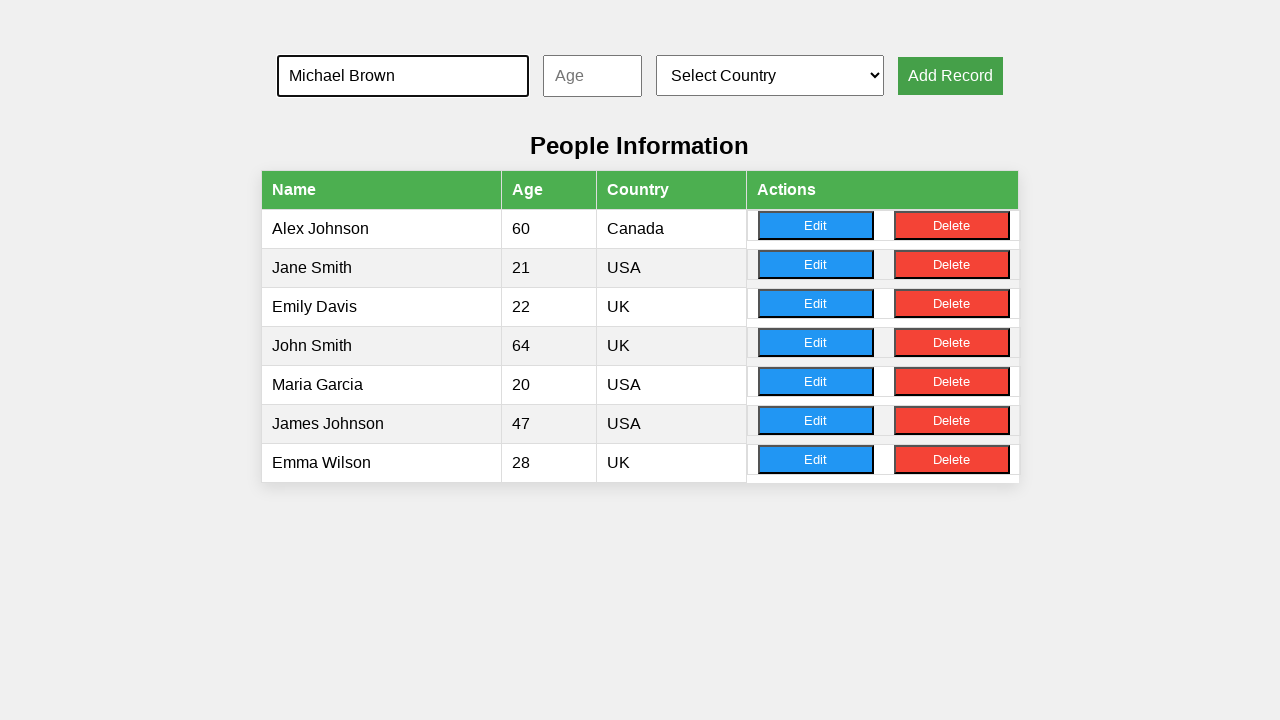

Filled age input with '45' on #ageInput
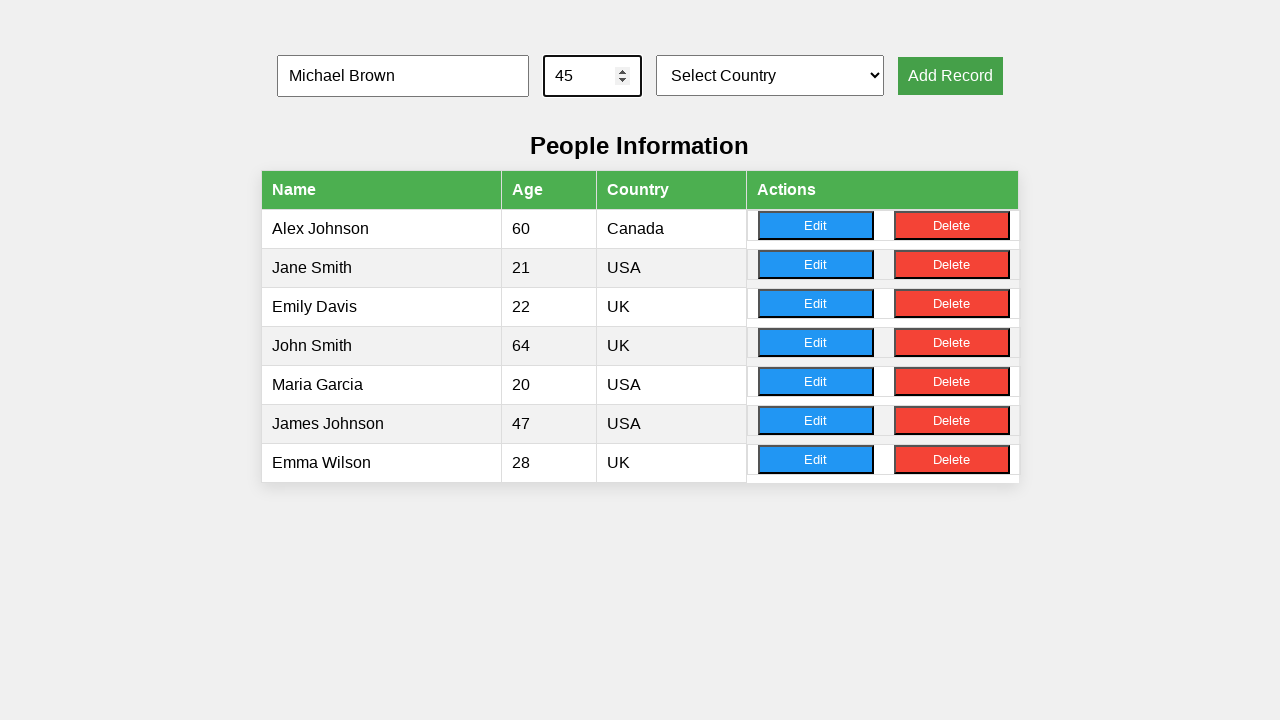

Selected country at dropdown index 1 on #countrySelect
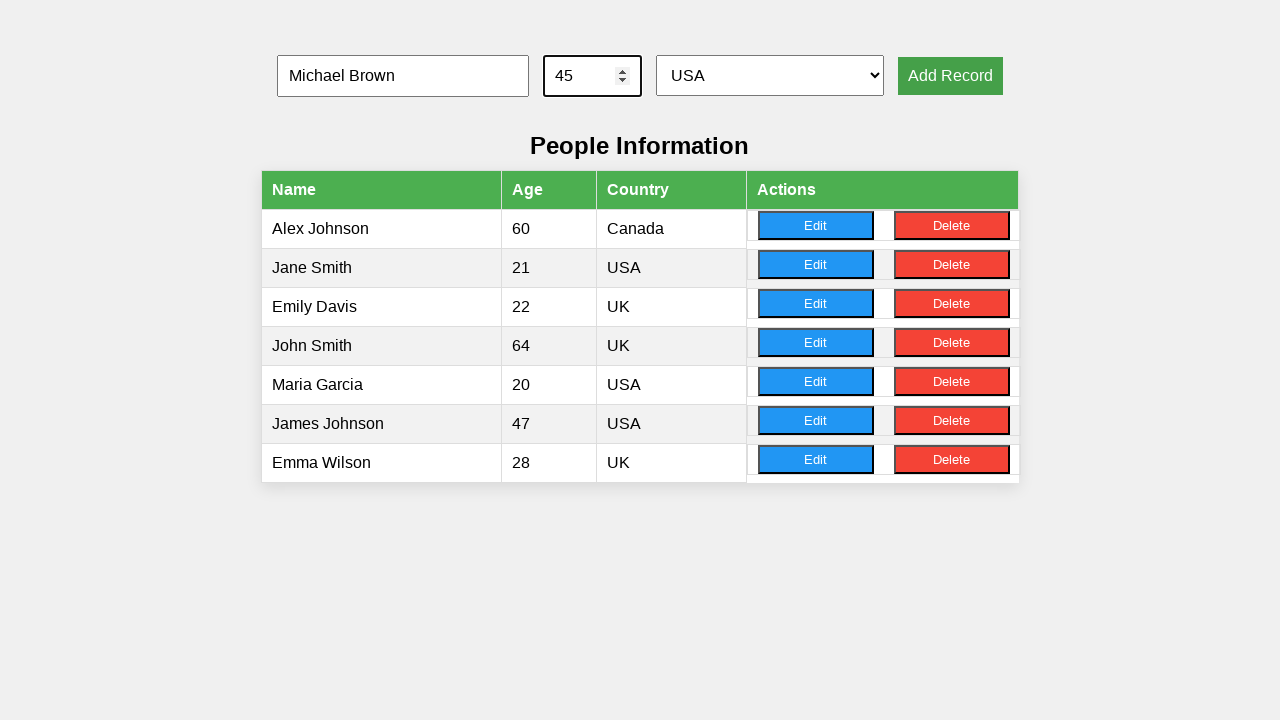

Clicked Add button to submit record 5 of 10 at (950, 76) on button[onclick='addRecord()']
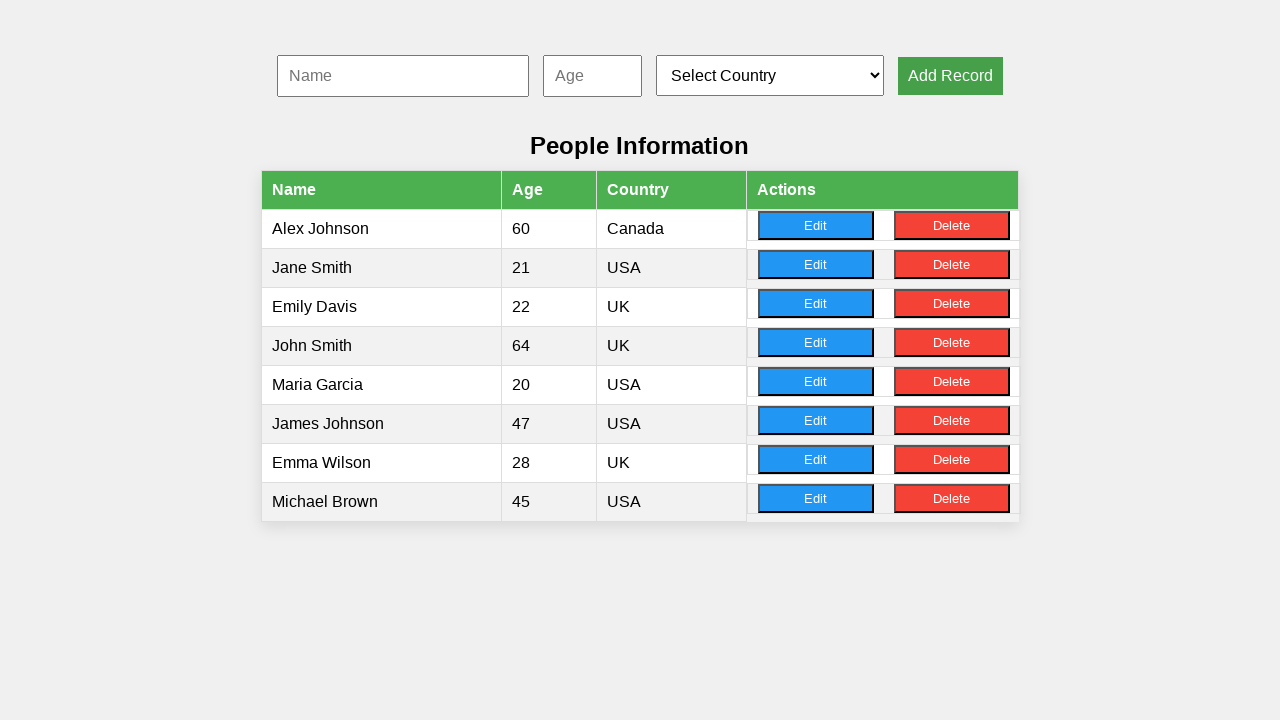

Filled name input with 'Sophia Martinez' on #nameInput
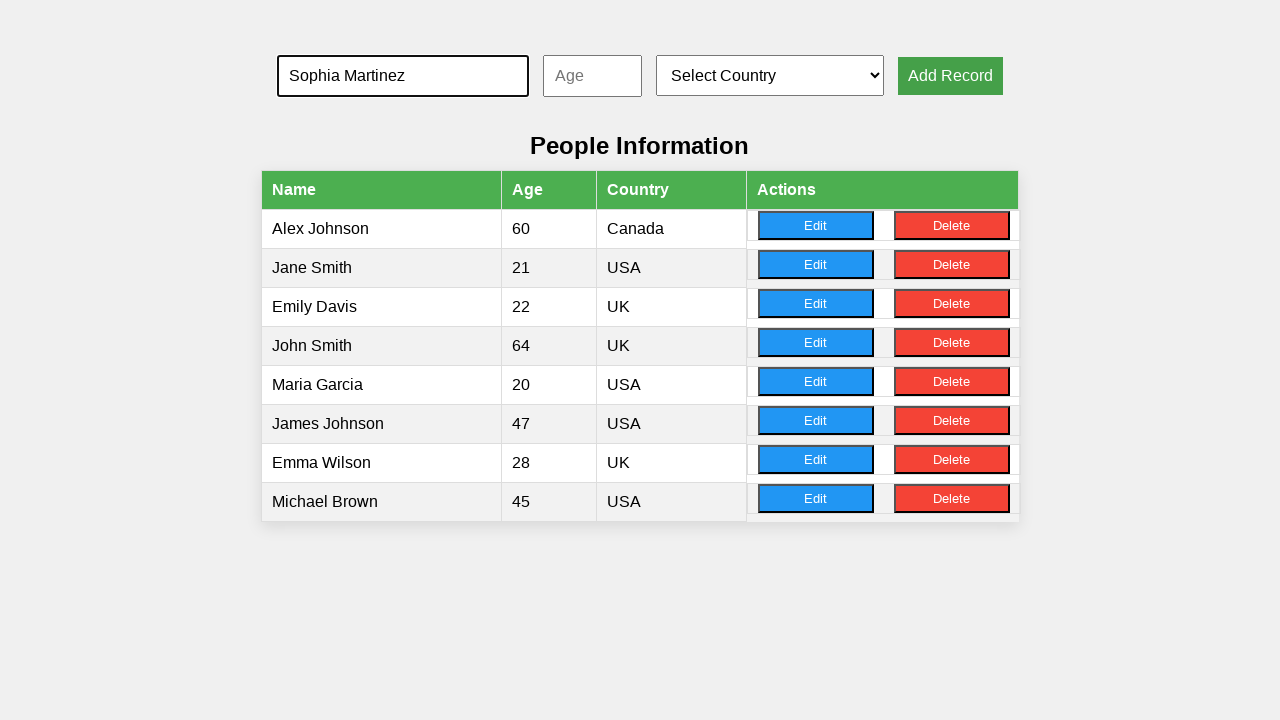

Filled age input with '20' on #ageInput
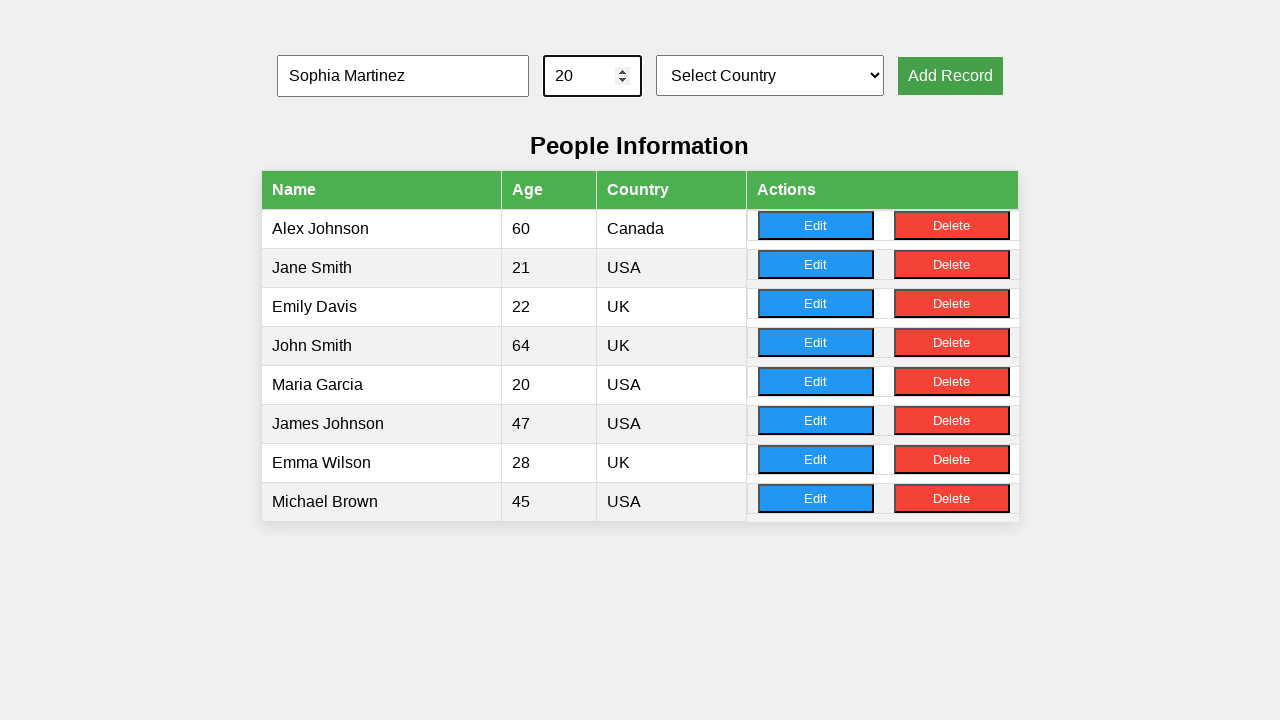

Selected country at dropdown index 2 on #countrySelect
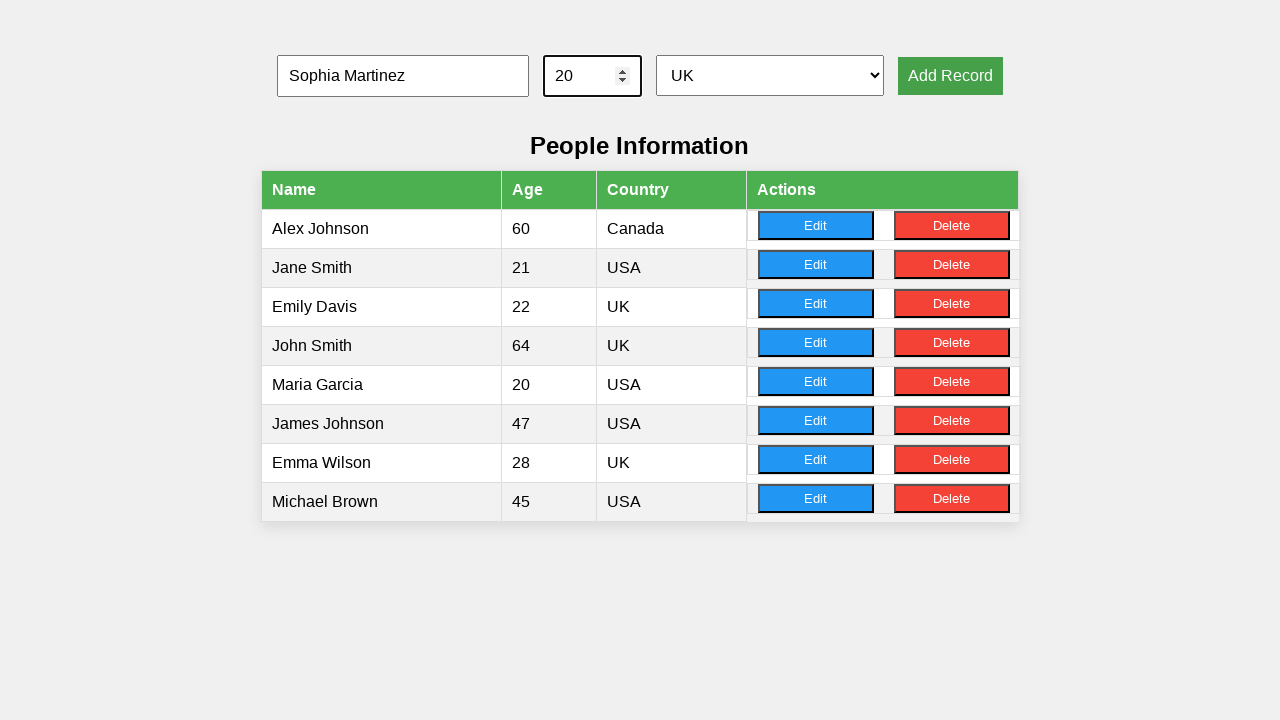

Clicked Add button to submit record 6 of 10 at (950, 76) on button[onclick='addRecord()']
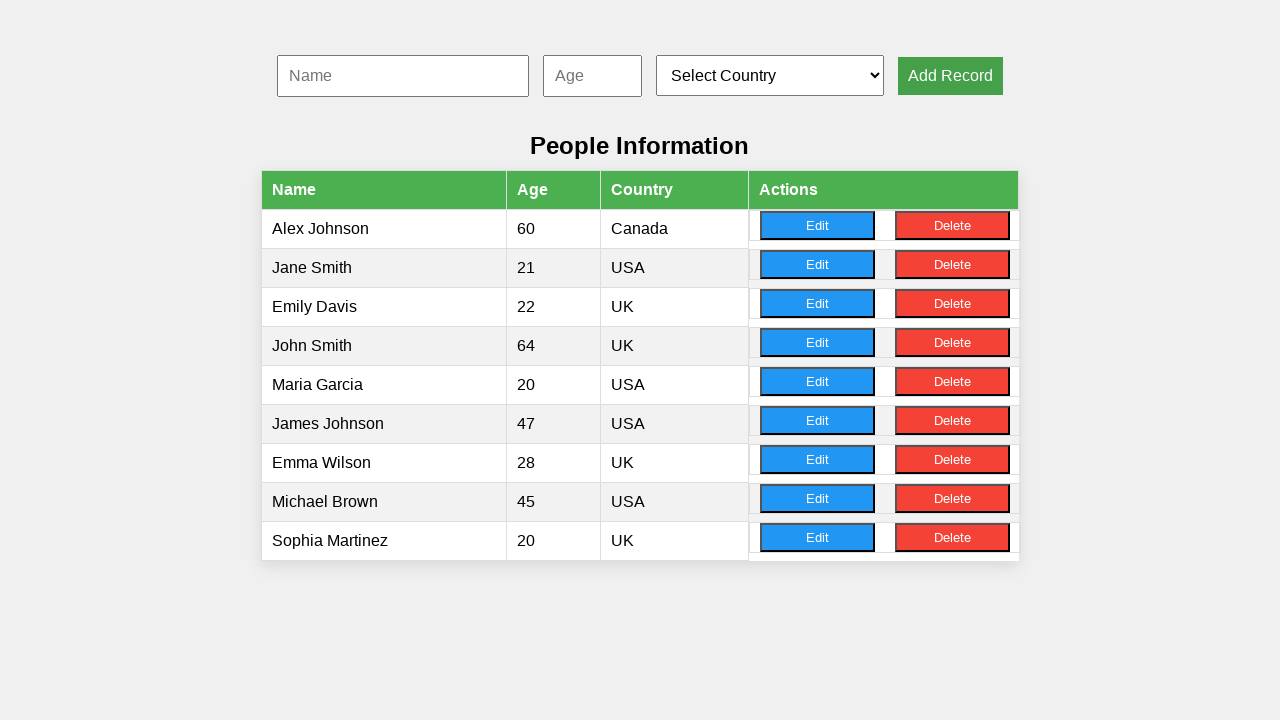

Filled name input with 'William Davis' on #nameInput
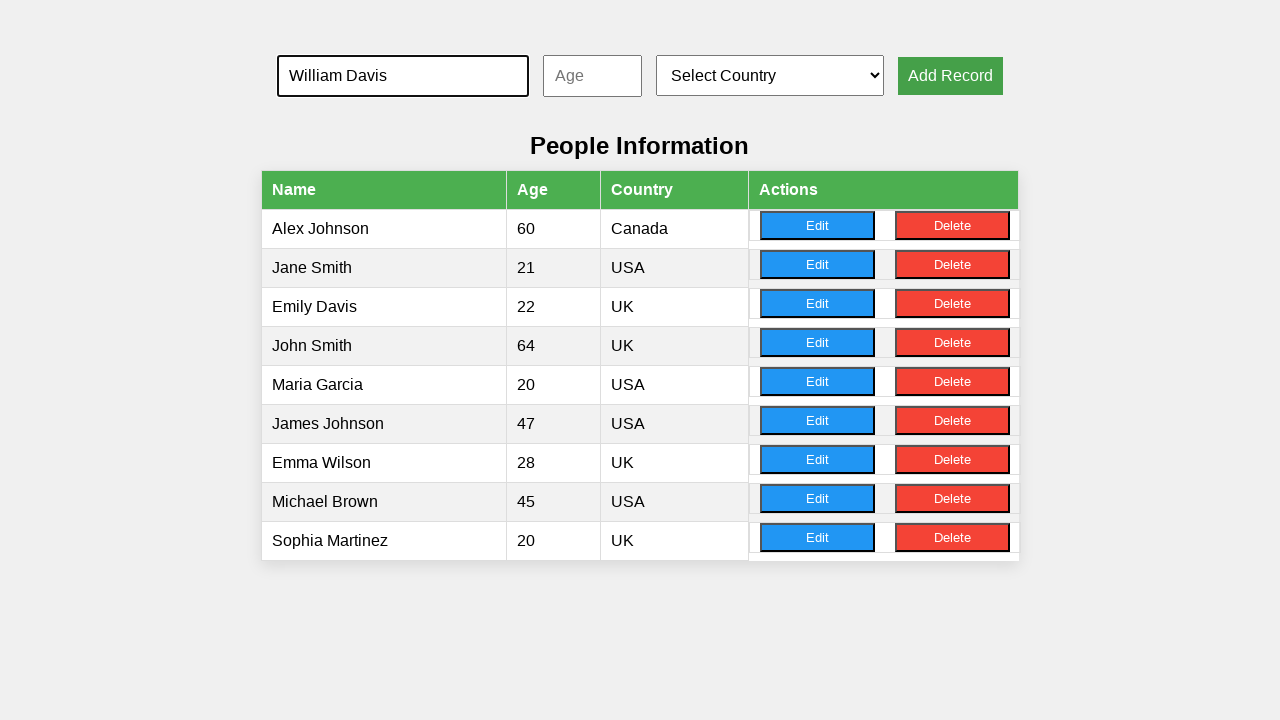

Filled age input with '20' on #ageInput
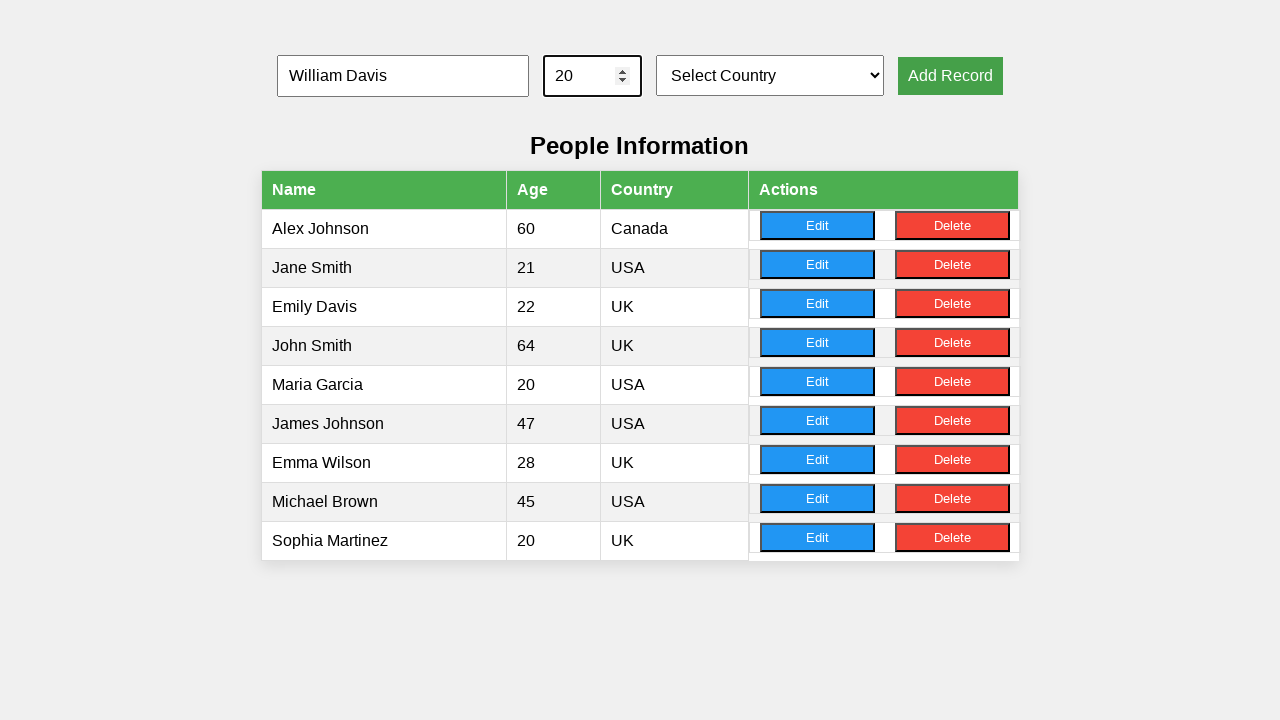

Selected country at dropdown index 1 on #countrySelect
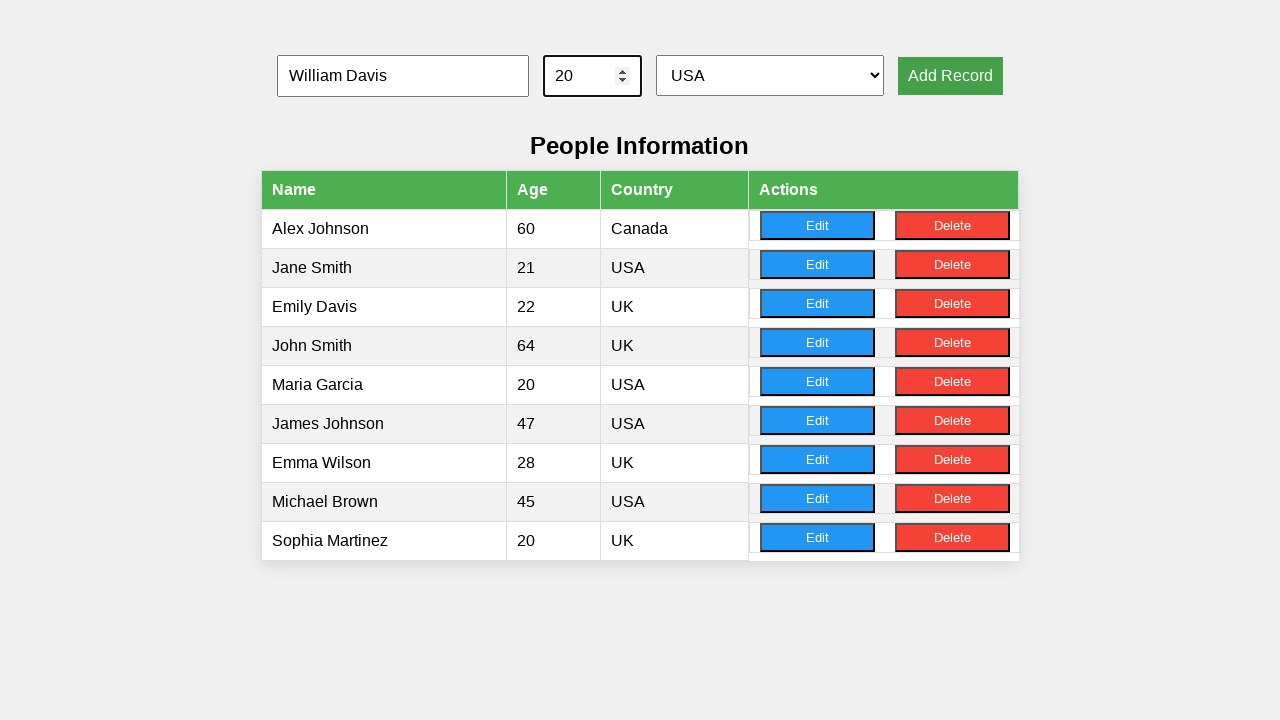

Clicked Add button to submit record 7 of 10 at (950, 76) on button[onclick='addRecord()']
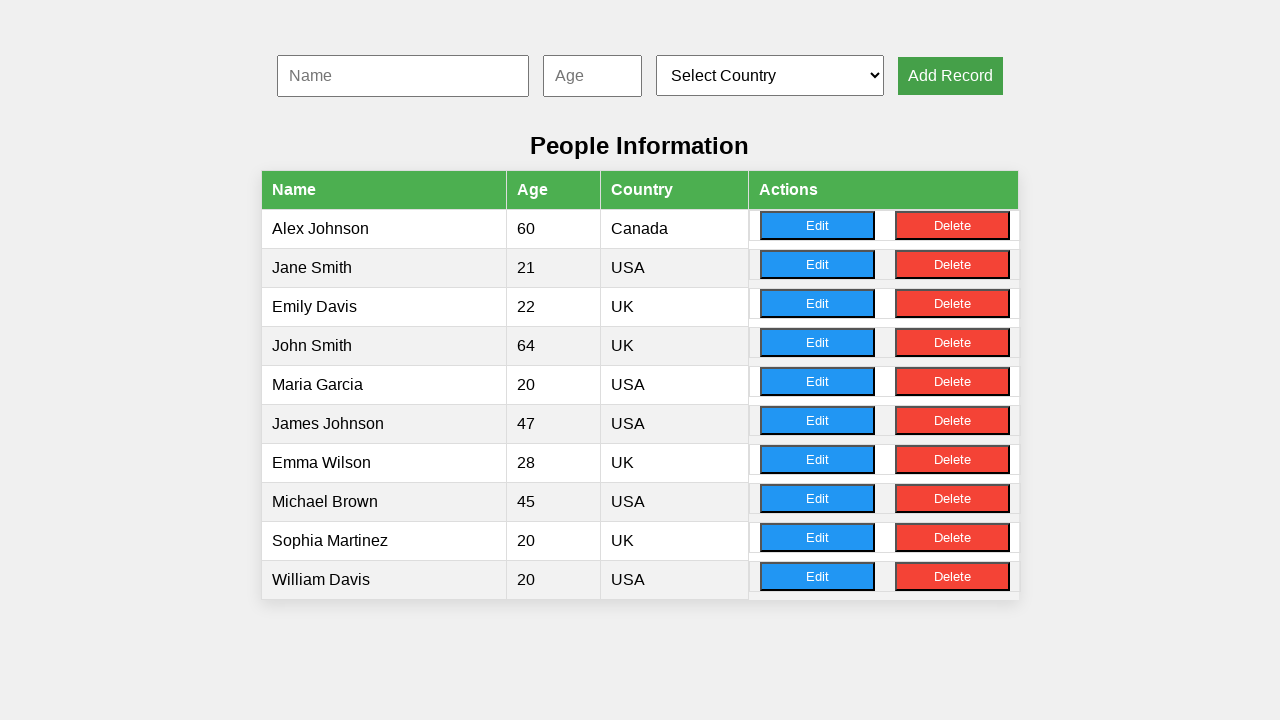

Filled name input with 'Olivia Anderson' on #nameInput
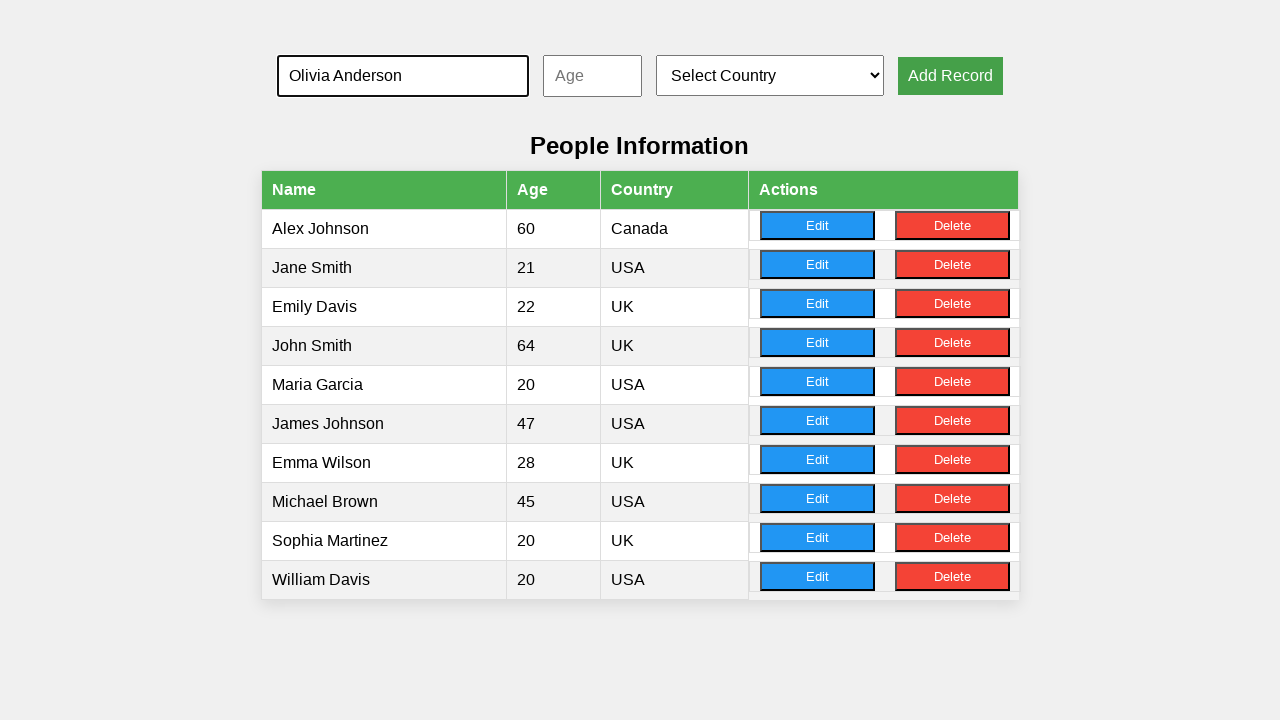

Filled age input with '59' on #ageInput
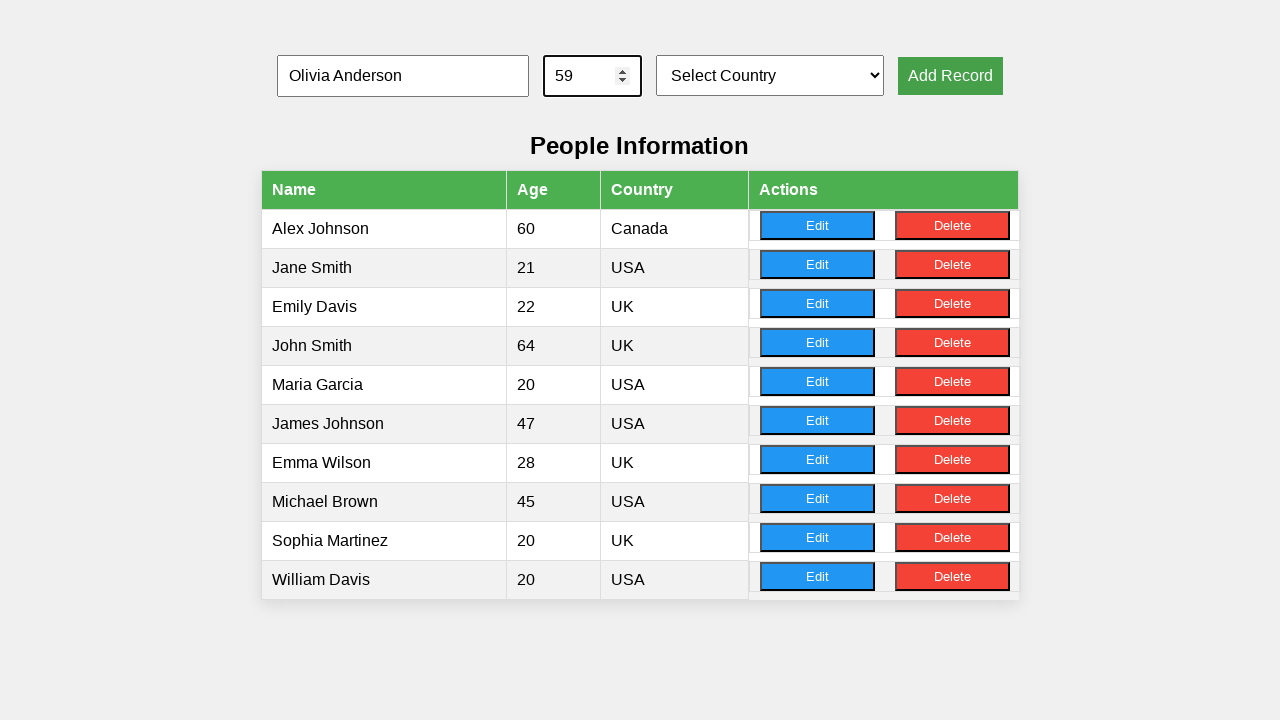

Selected country at dropdown index 4 on #countrySelect
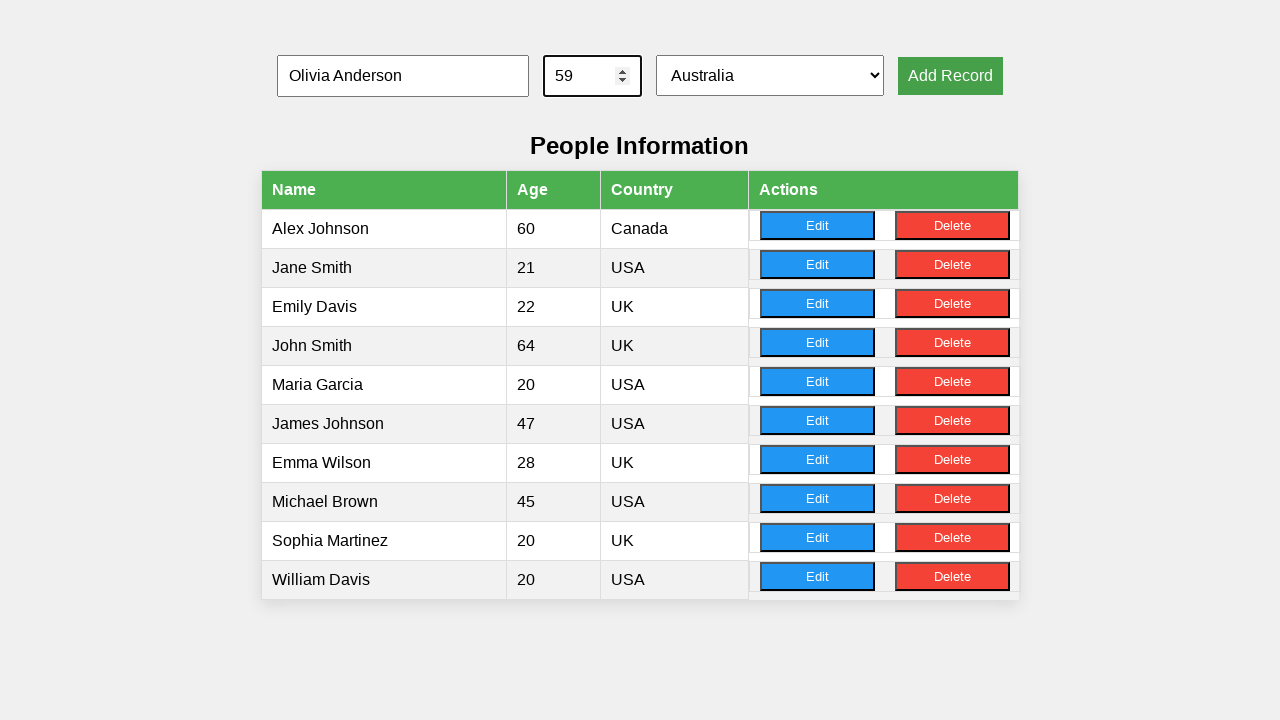

Clicked Add button to submit record 8 of 10 at (950, 76) on button[onclick='addRecord()']
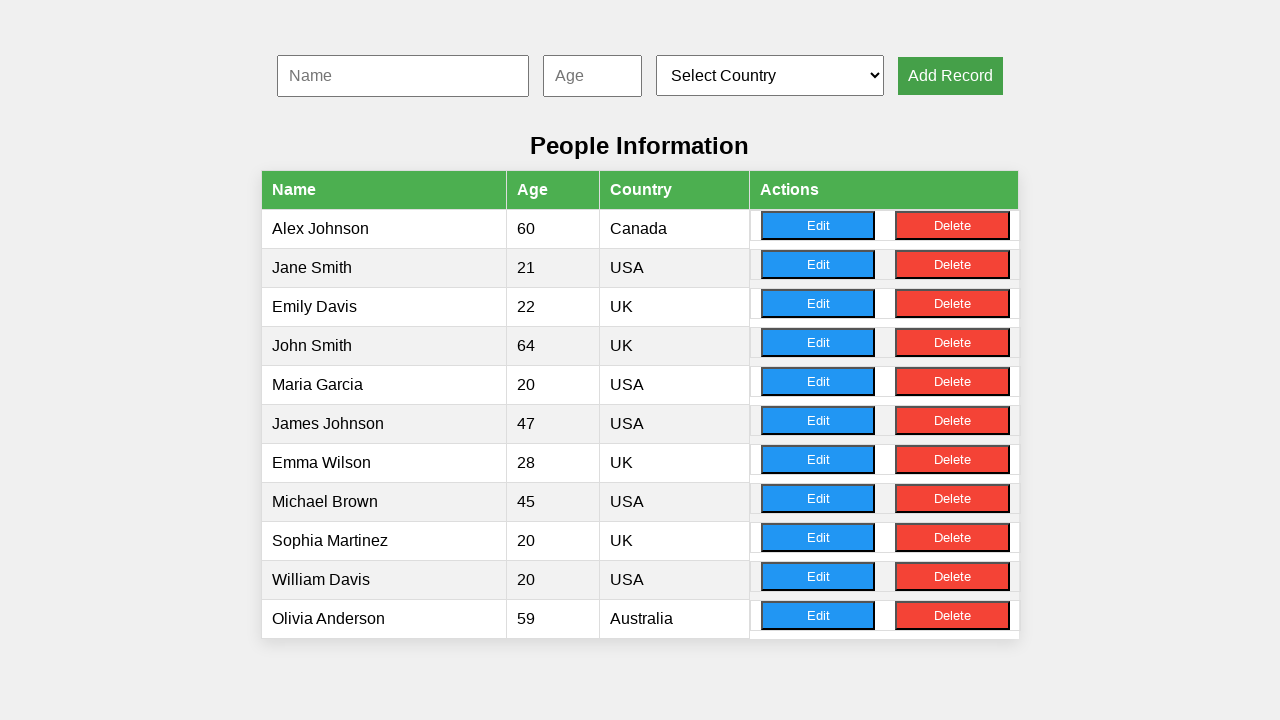

Filled name input with 'David Taylor' on #nameInput
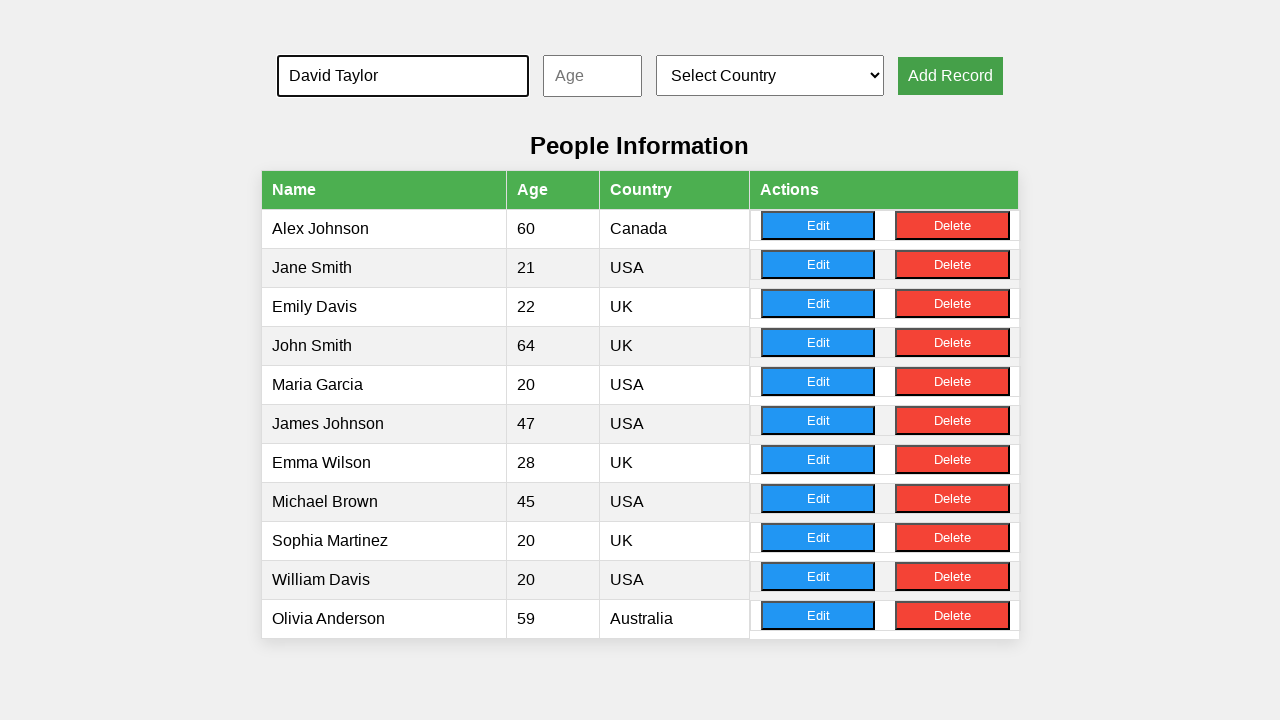

Filled age input with '20' on #ageInput
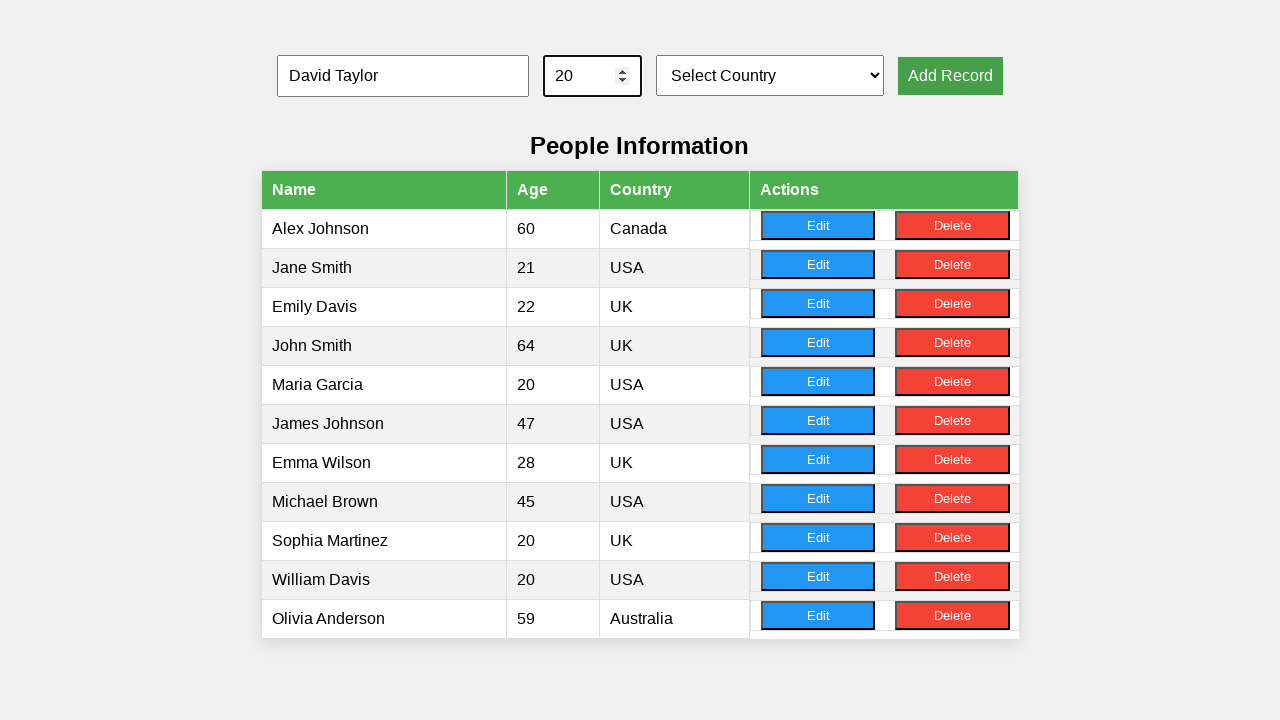

Selected country at dropdown index 3 on #countrySelect
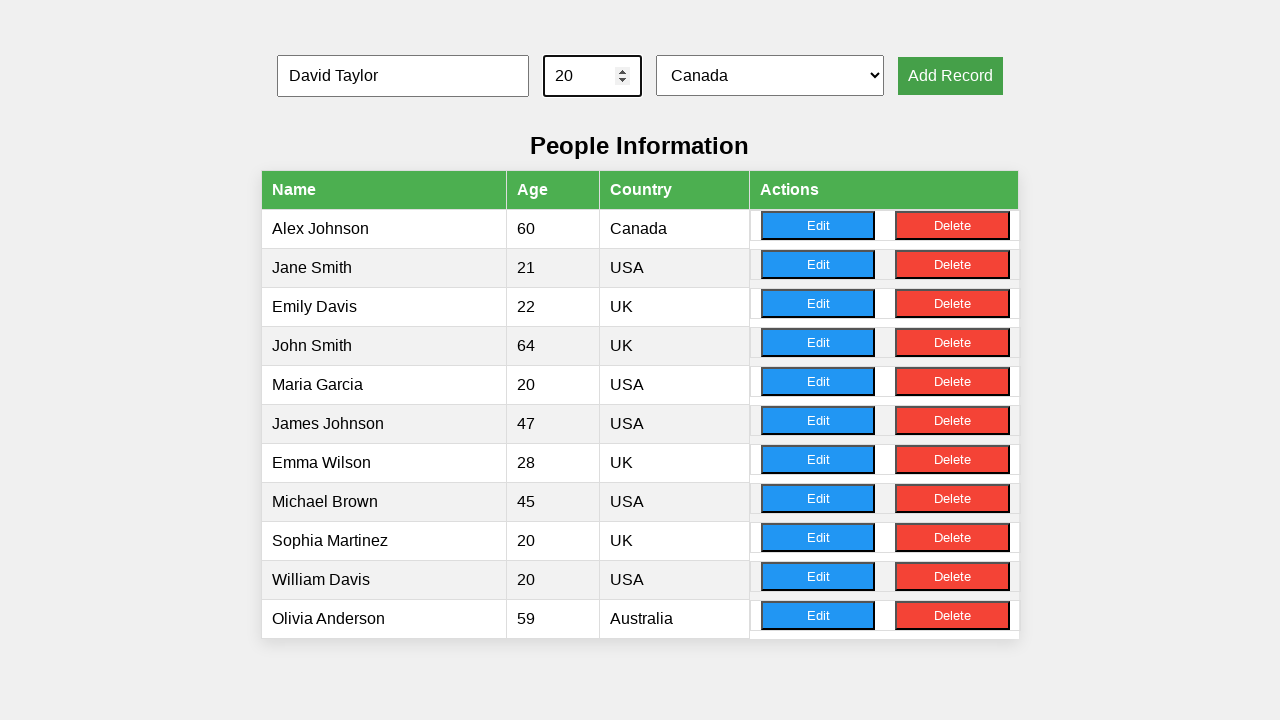

Clicked Add button to submit record 9 of 10 at (950, 76) on button[onclick='addRecord()']
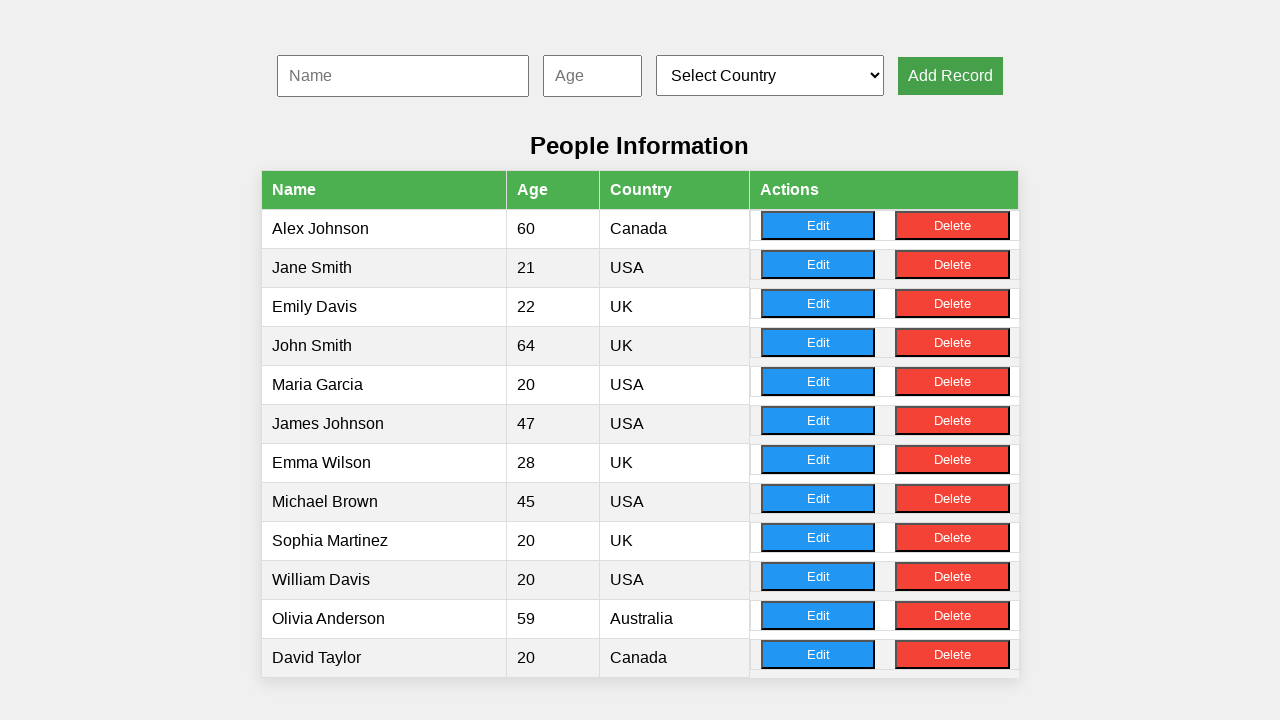

Filled name input with 'Isabella Thomas' on #nameInput
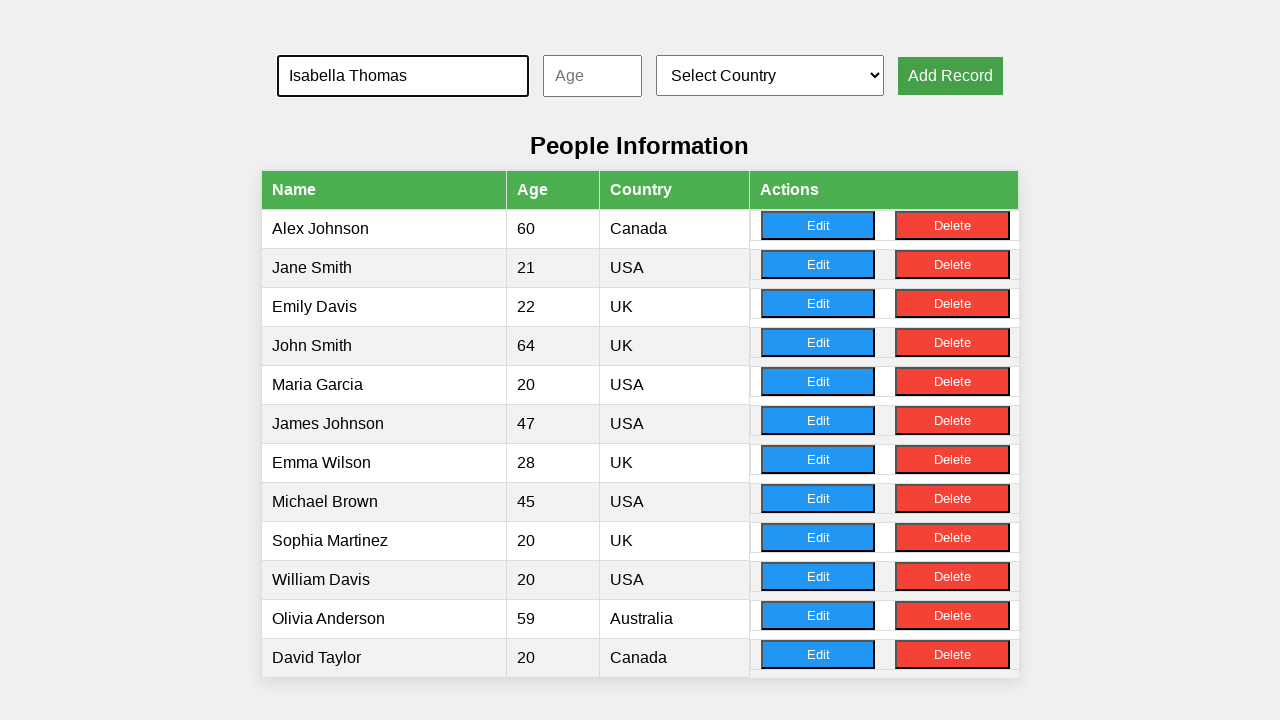

Filled age input with '53' on #ageInput
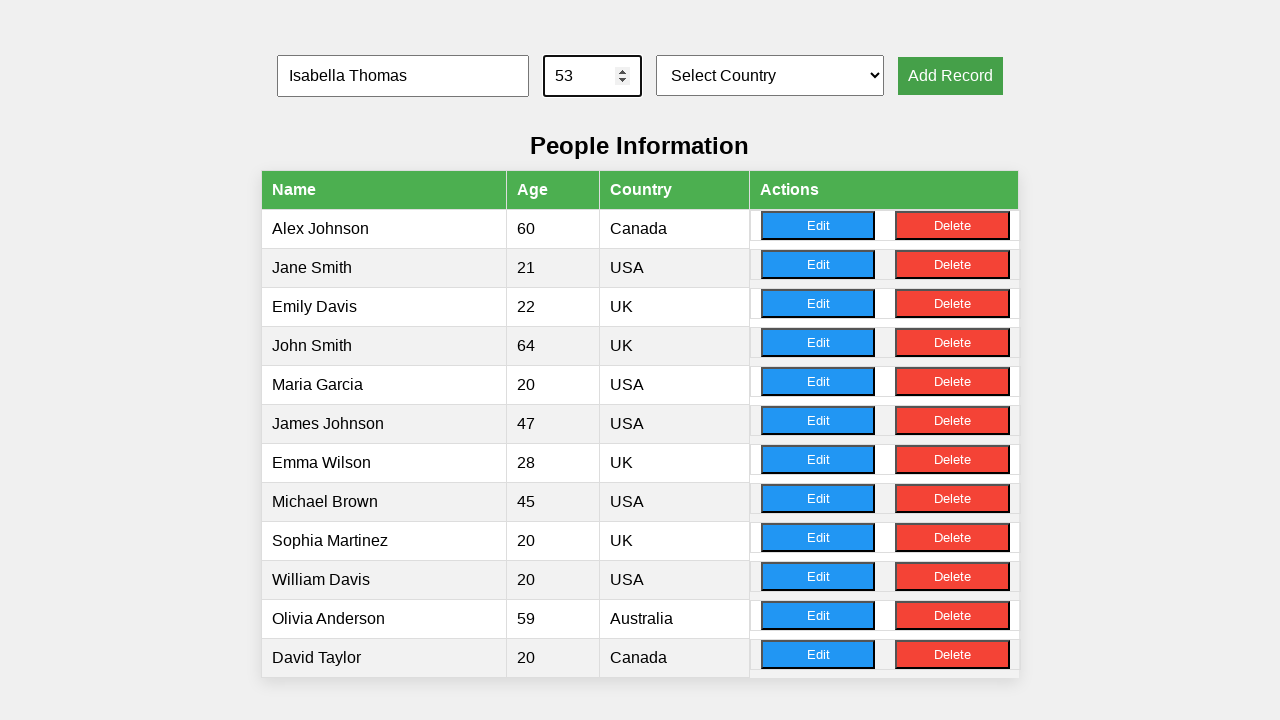

Selected country at dropdown index 4 on #countrySelect
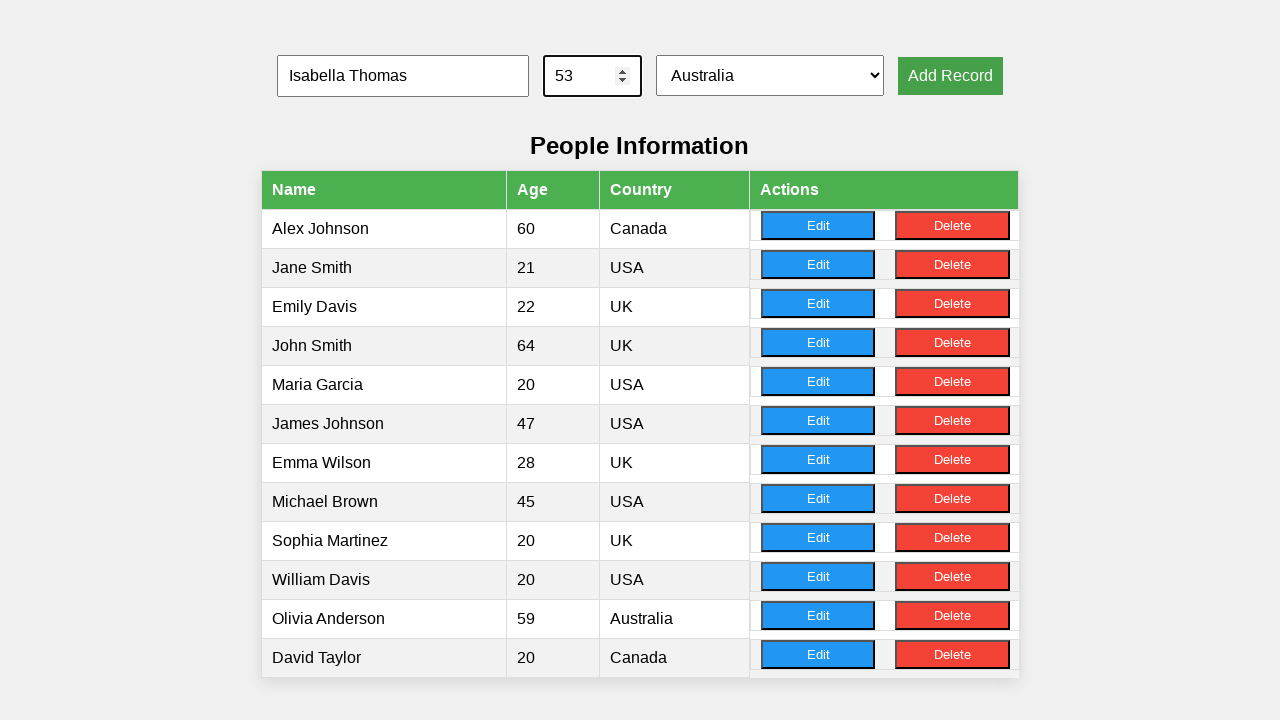

Clicked Add button to submit record 10 of 10 at (950, 76) on button[onclick='addRecord()']
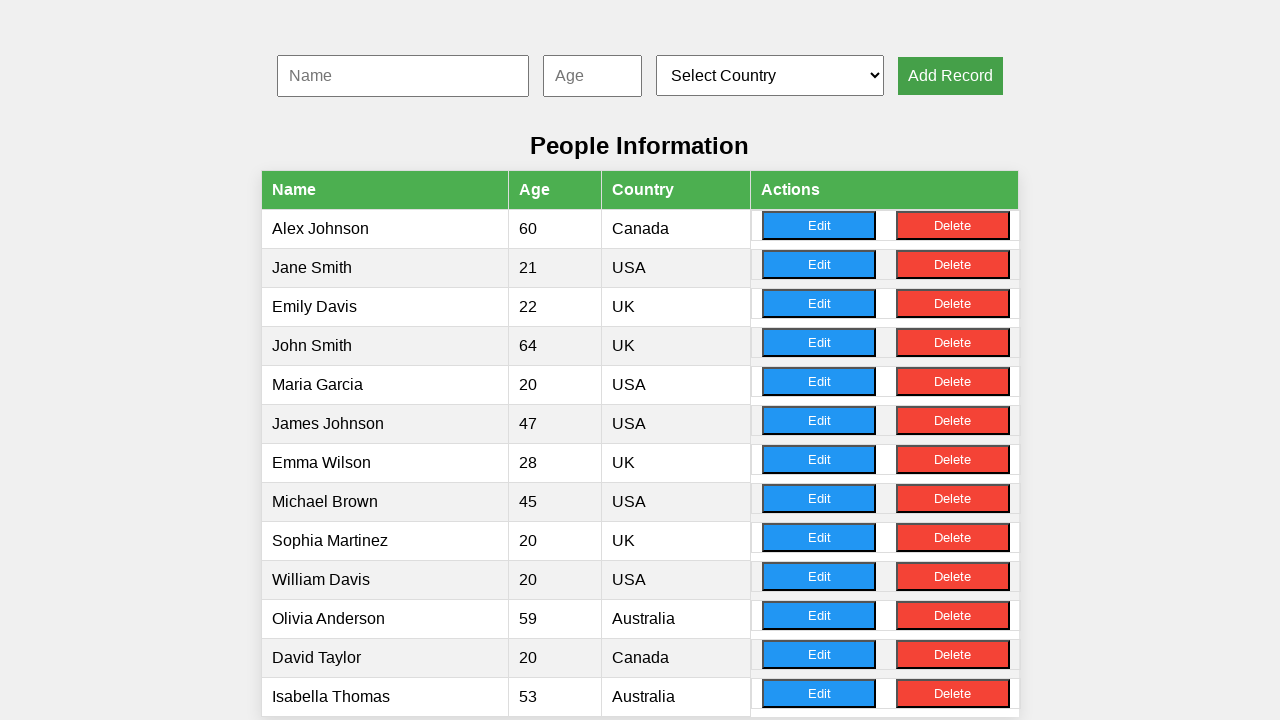

Waited for all 10 records to be visible in the web table
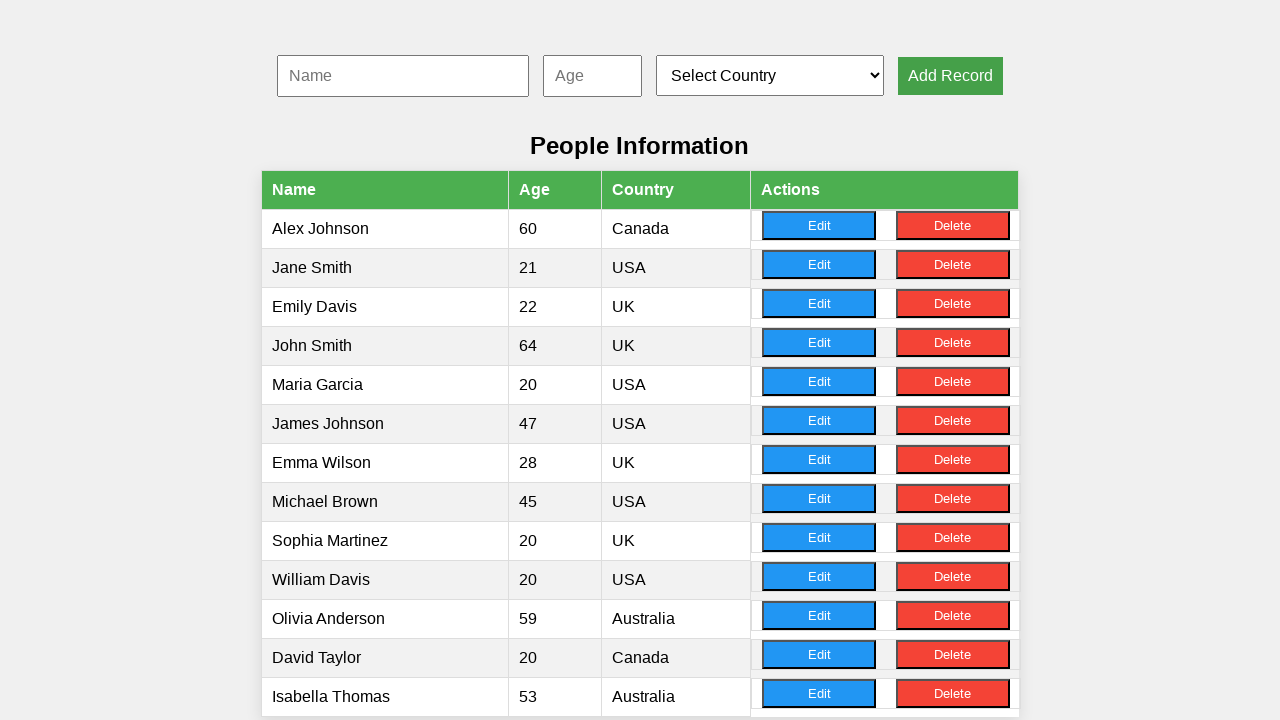

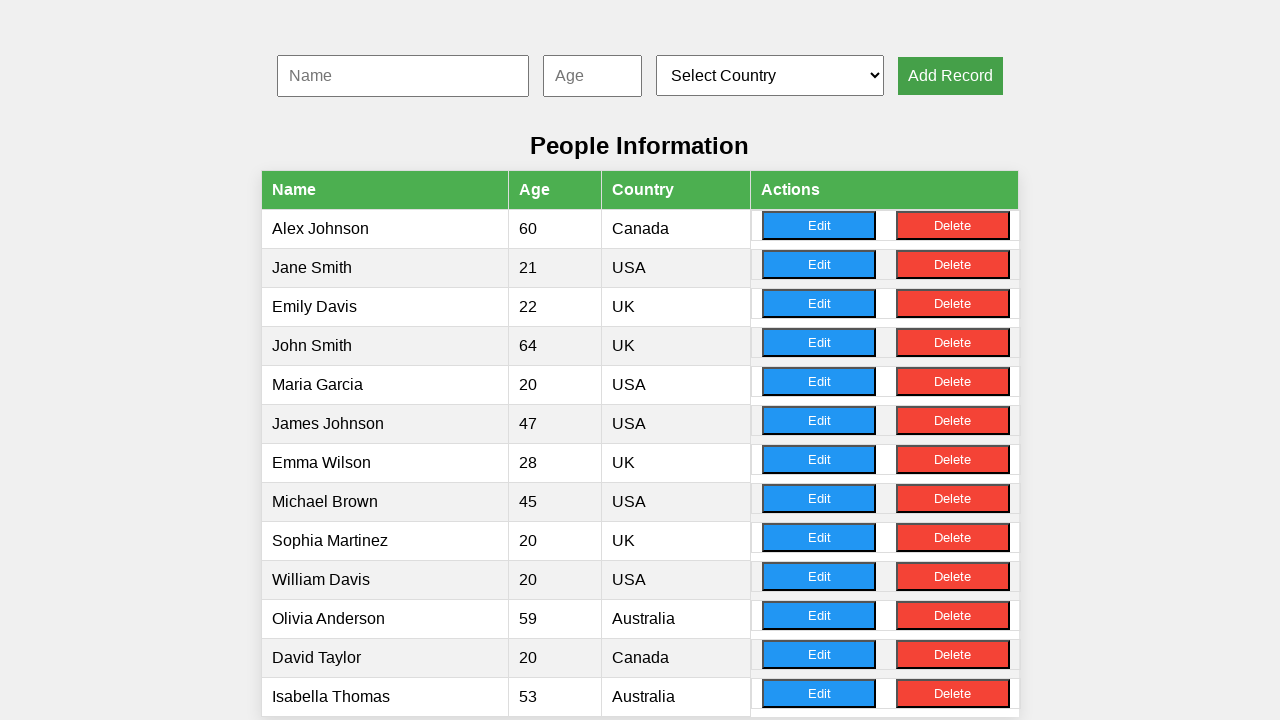